Navigates to Rediff Money gainers page, counts table columns and rows, then clicks through each row in the table

Starting URL: http://money.rediff.com/gainers/bsc/dailygroupa?

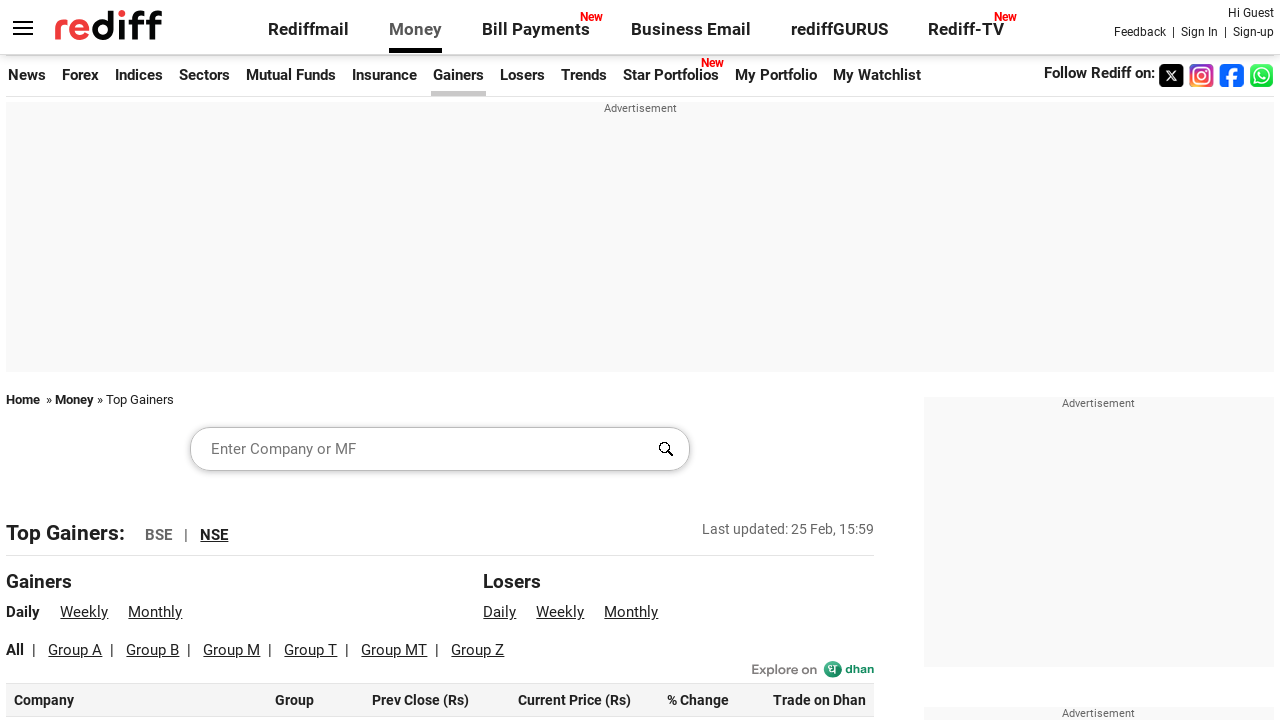

Located all column headers in the table
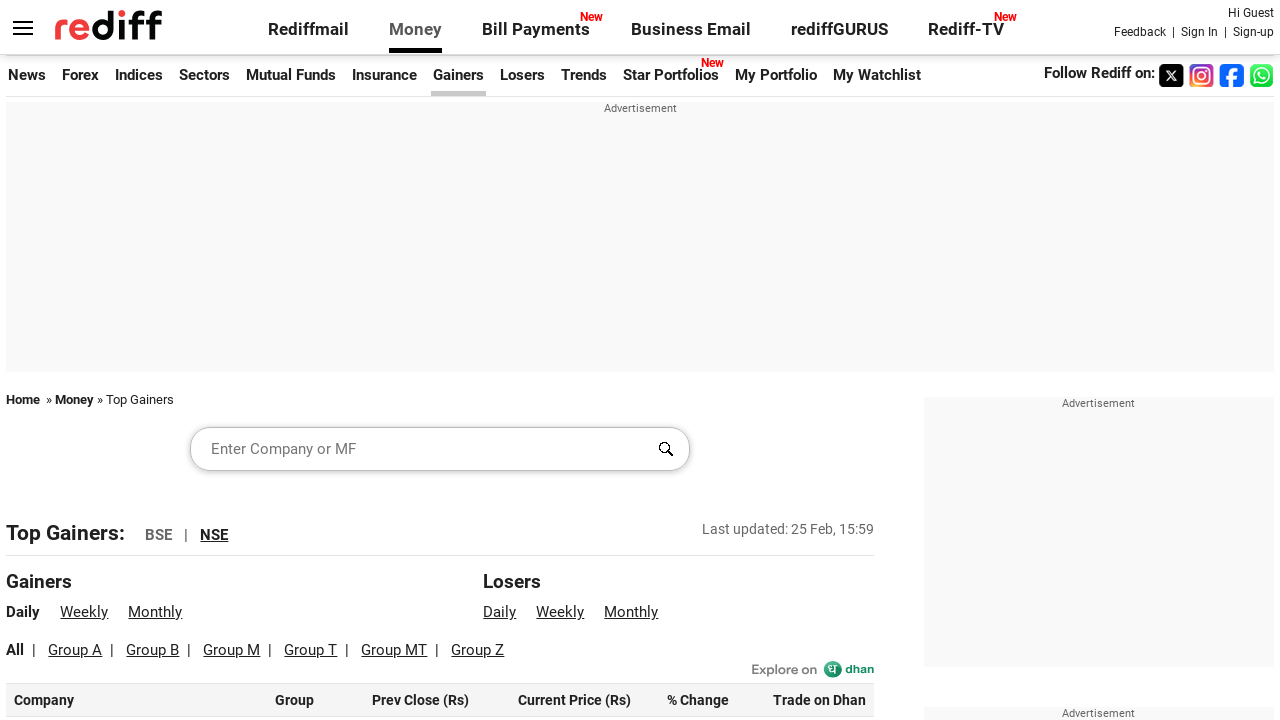

Counted 6 columns in the table
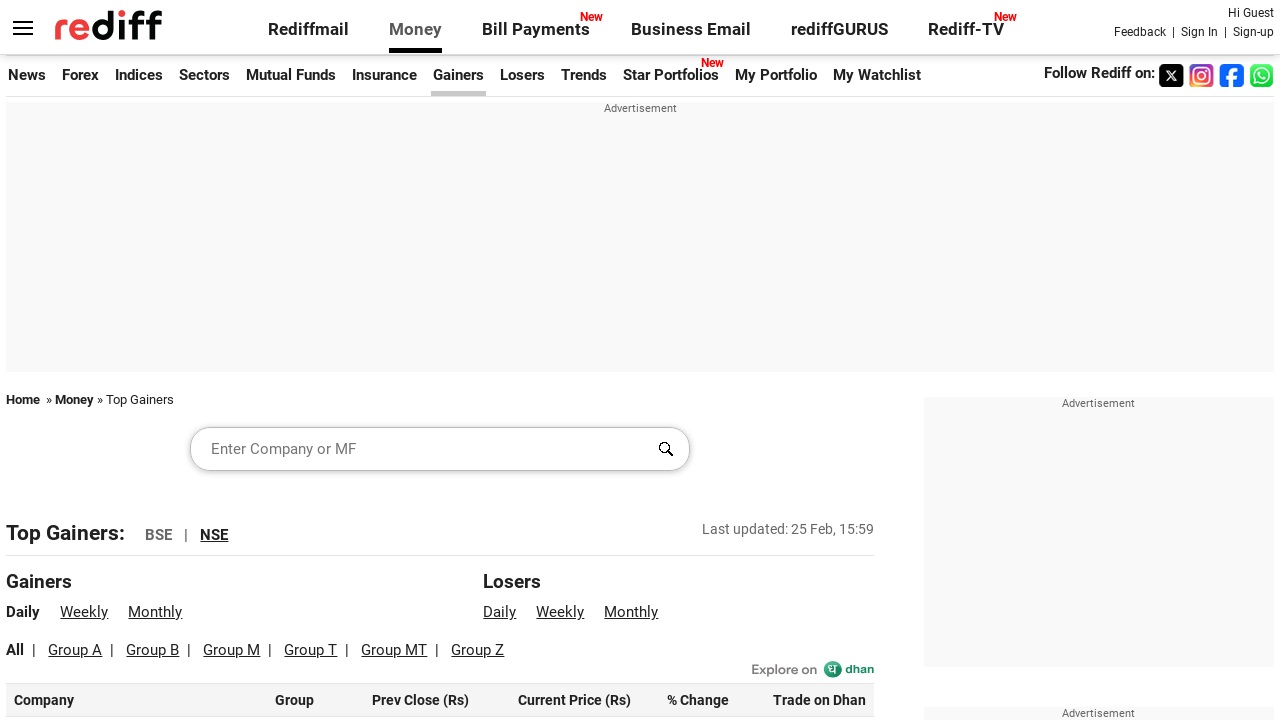

Located all rows in the table
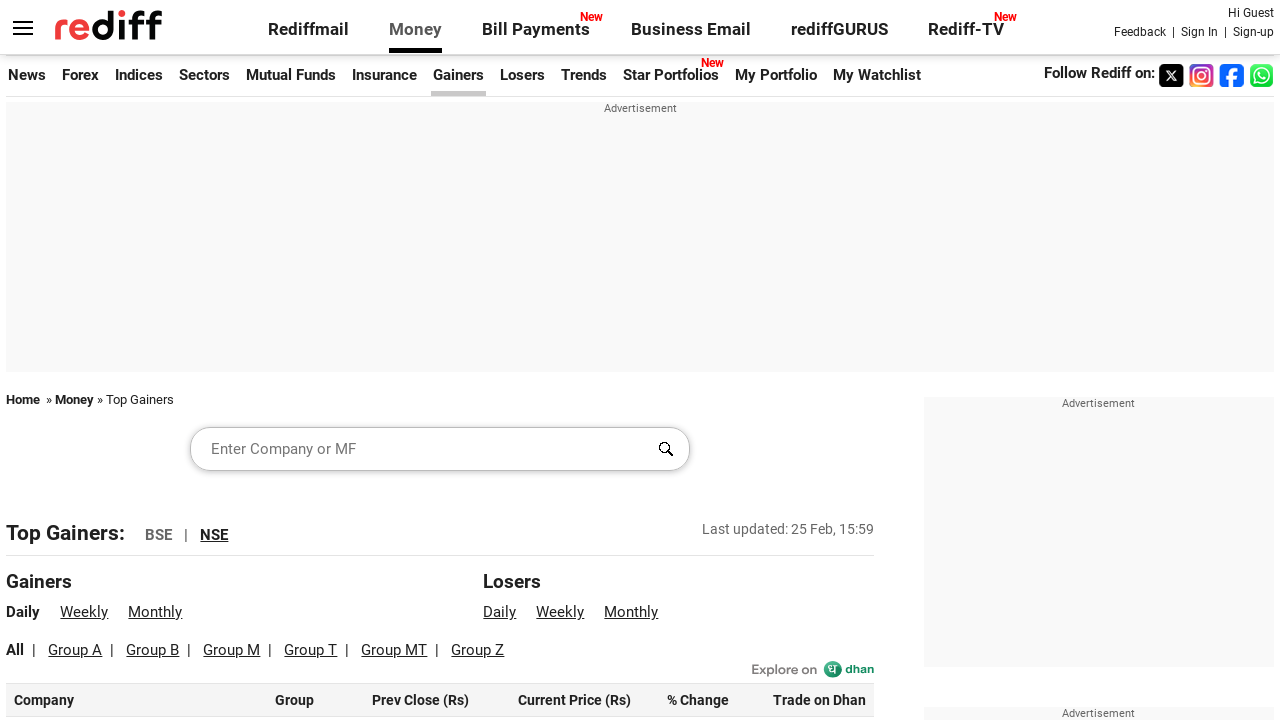

Counted 100 rows in the table
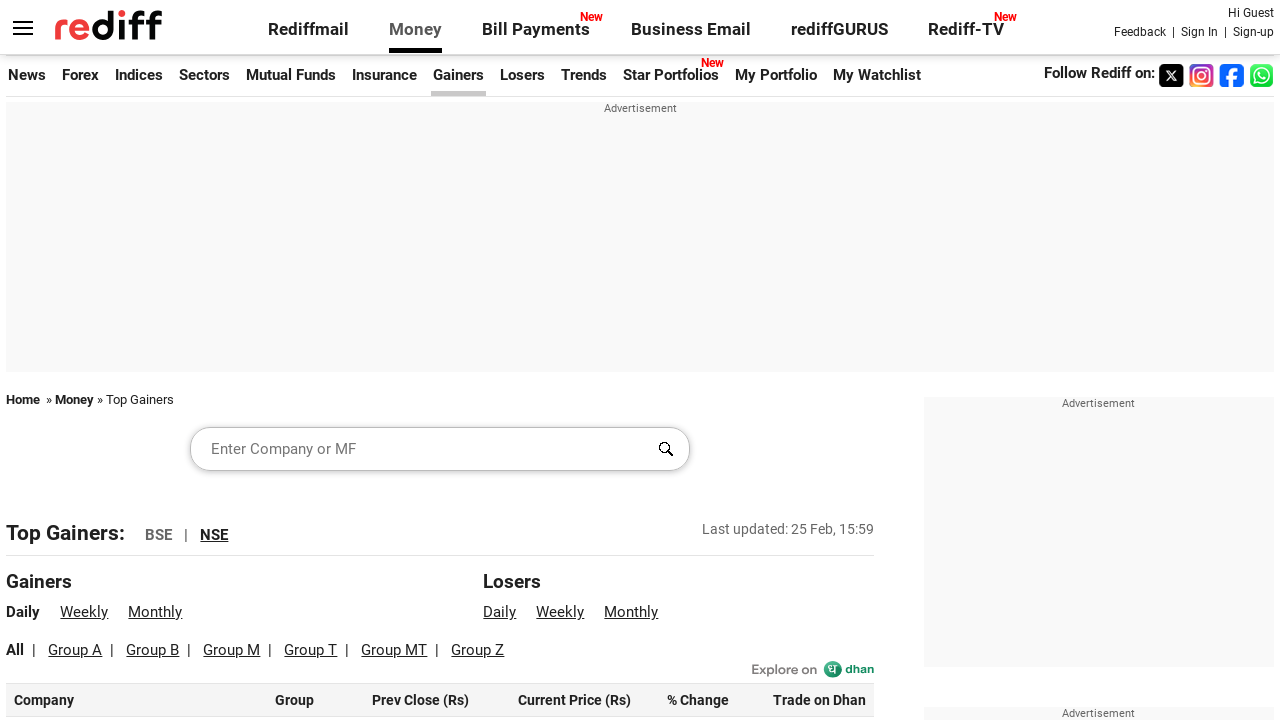

Clicked row 1 in the gainers table at (440, 704) on xpath=.//*[@id='leftcontainer']/table/tbody/tr[1]
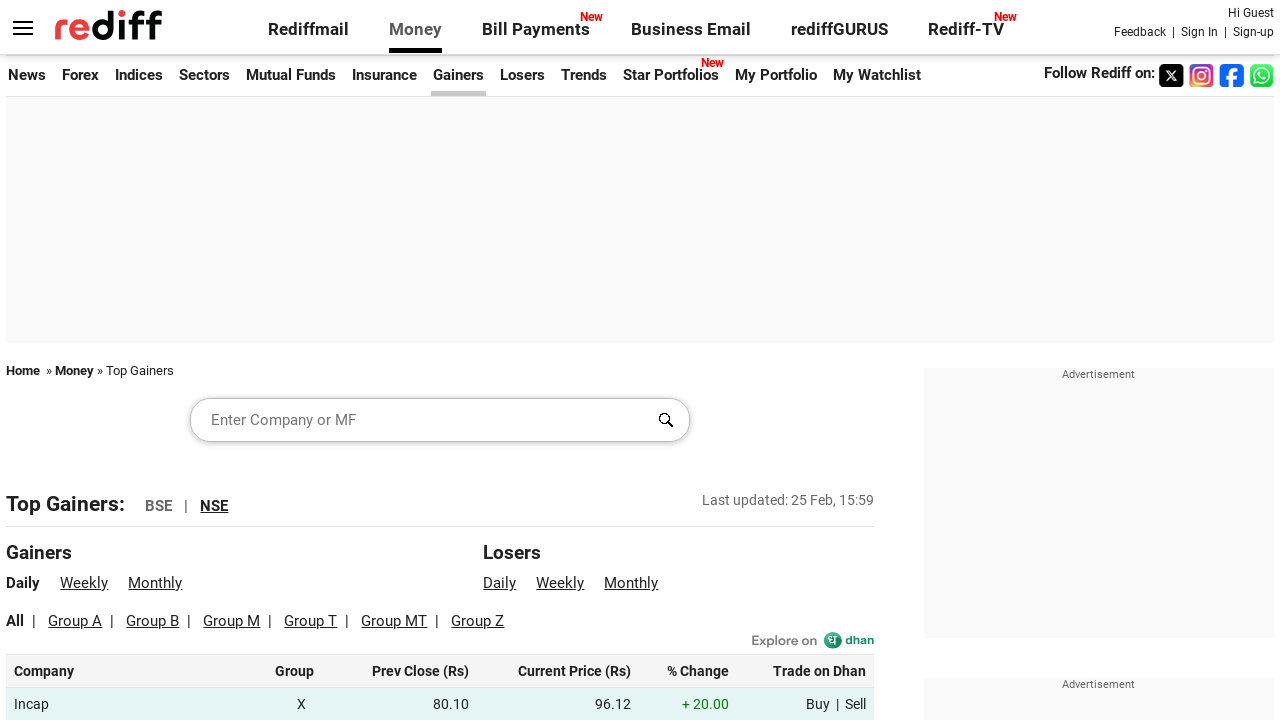

Waited 500ms after clicking row 1
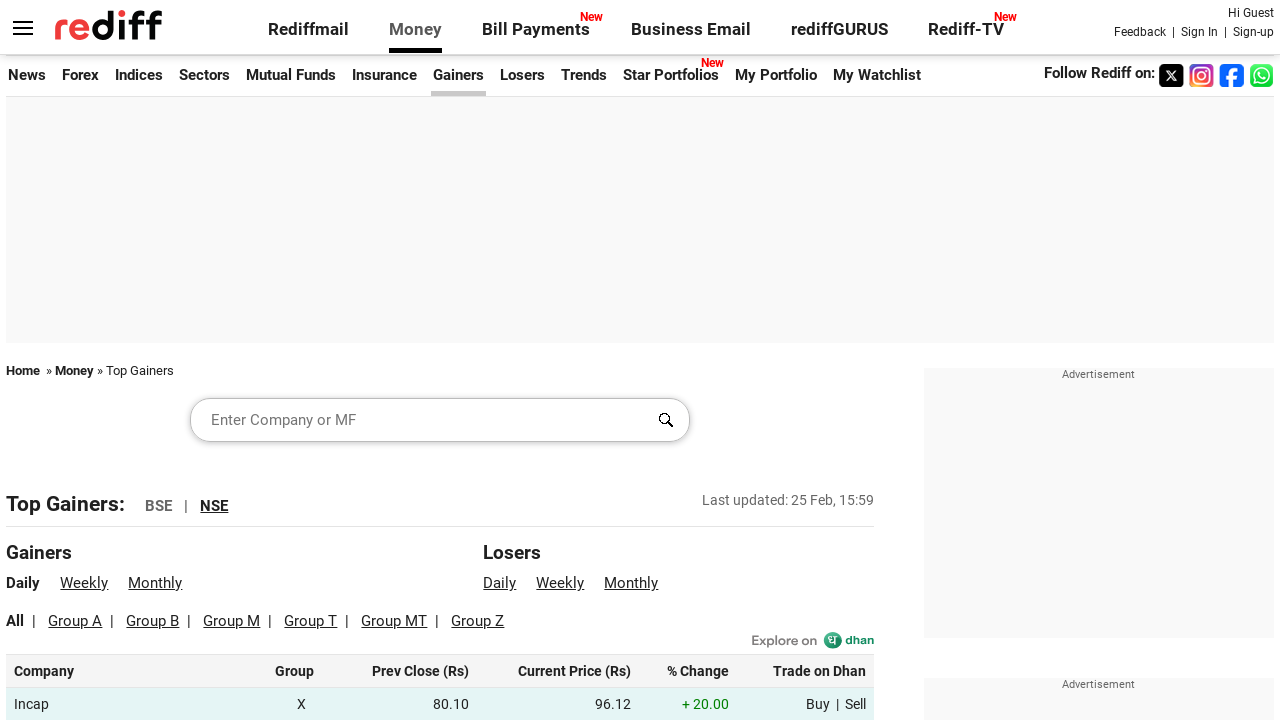

Clicked row 2 in the gainers table at (440, 360) on xpath=.//*[@id='leftcontainer']/table/tbody/tr[2]
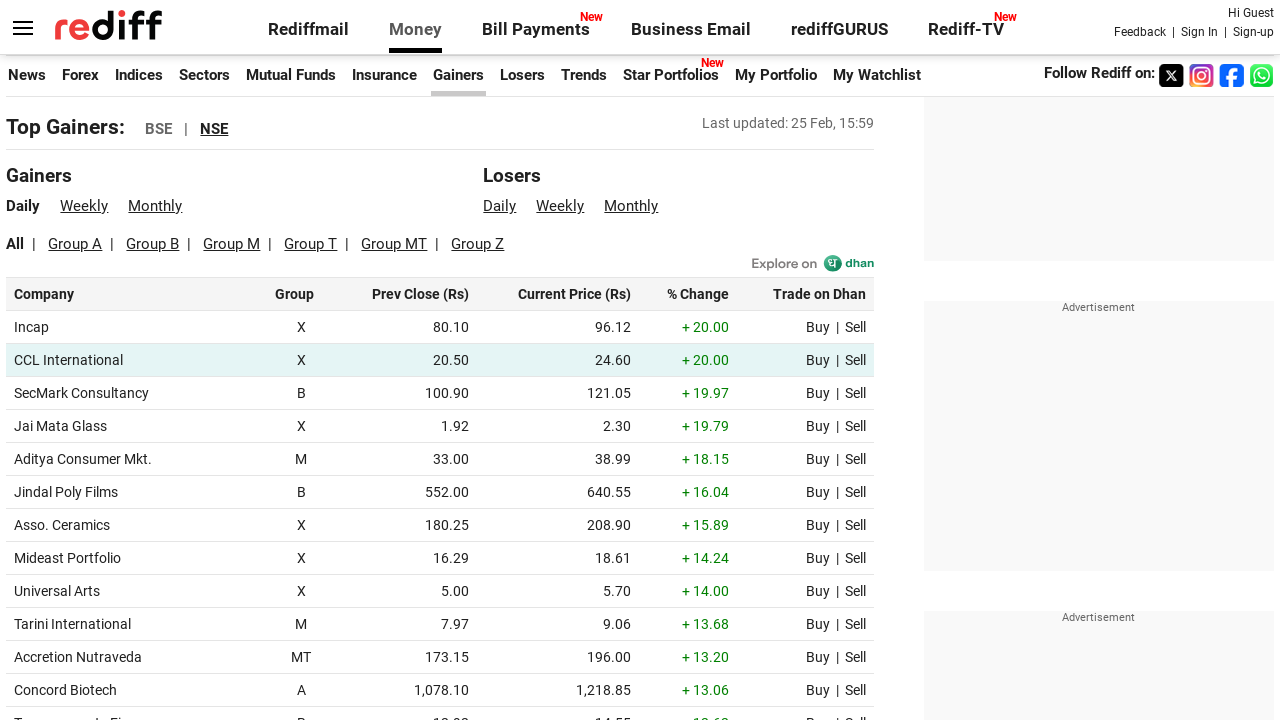

Waited 500ms after clicking row 2
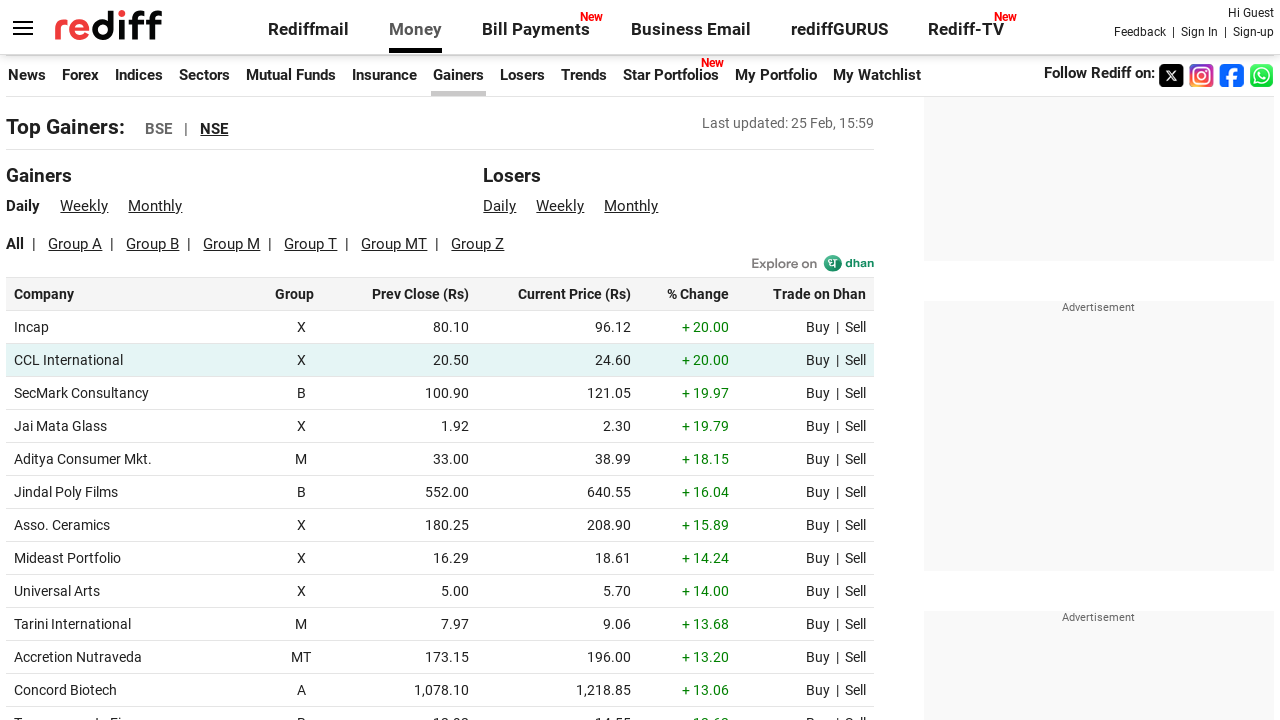

Clicked row 3 in the gainers table at (440, 393) on xpath=.//*[@id='leftcontainer']/table/tbody/tr[3]
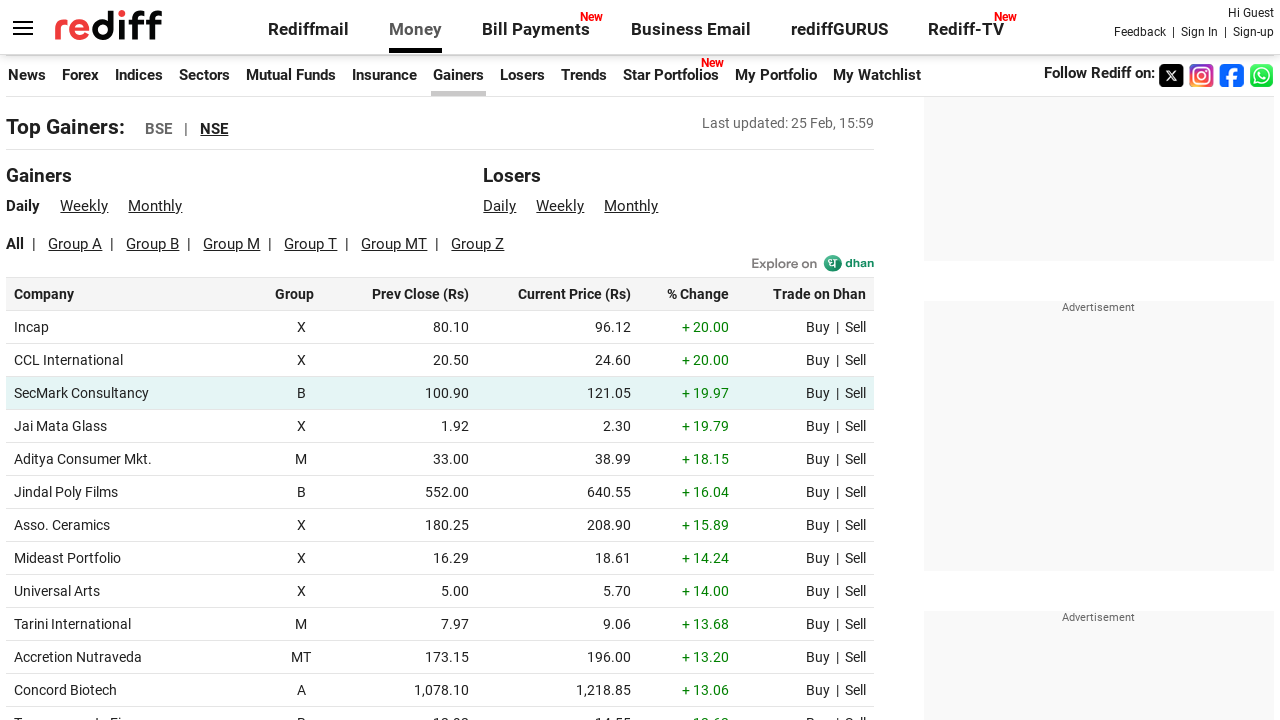

Waited 500ms after clicking row 3
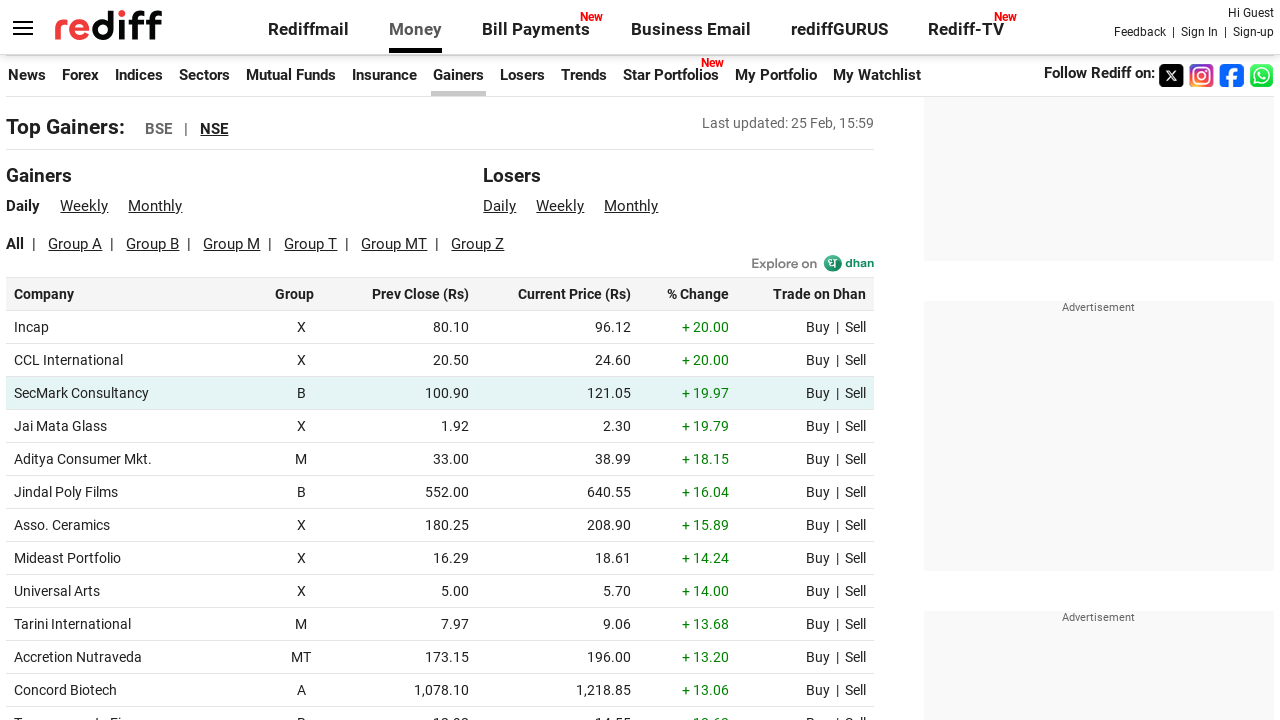

Clicked row 4 in the gainers table at (440, 426) on xpath=.//*[@id='leftcontainer']/table/tbody/tr[4]
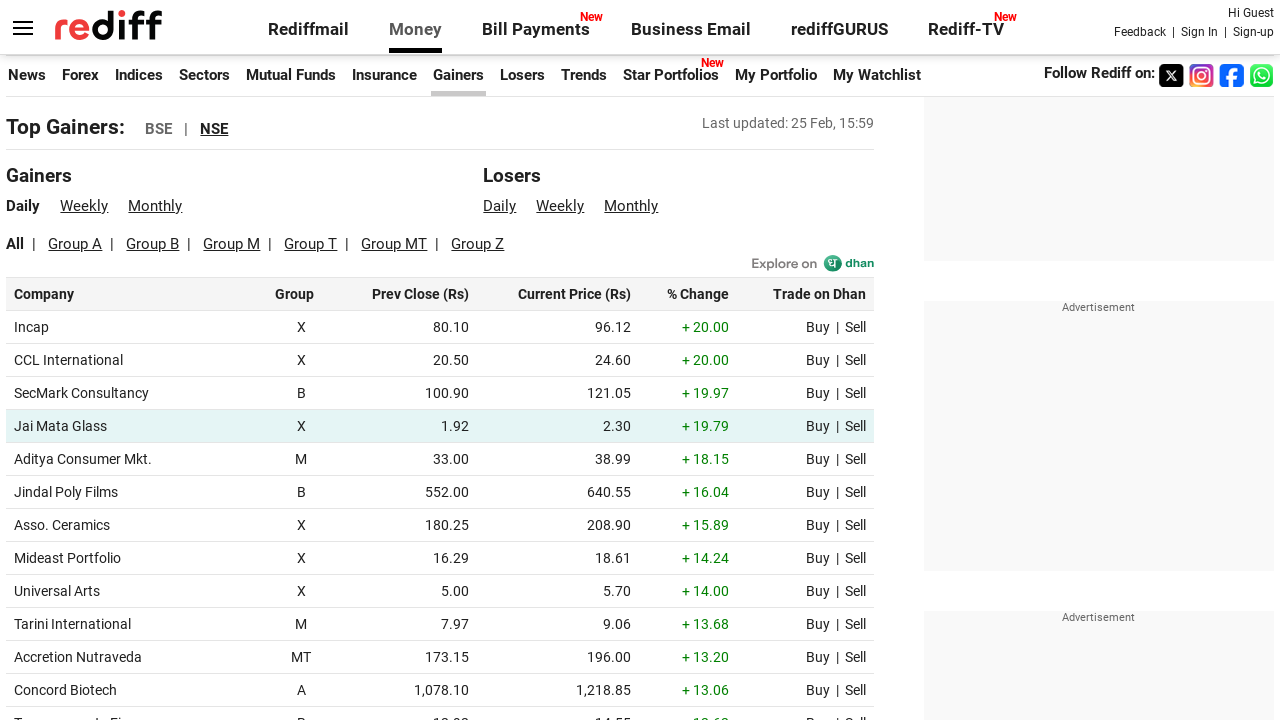

Waited 500ms after clicking row 4
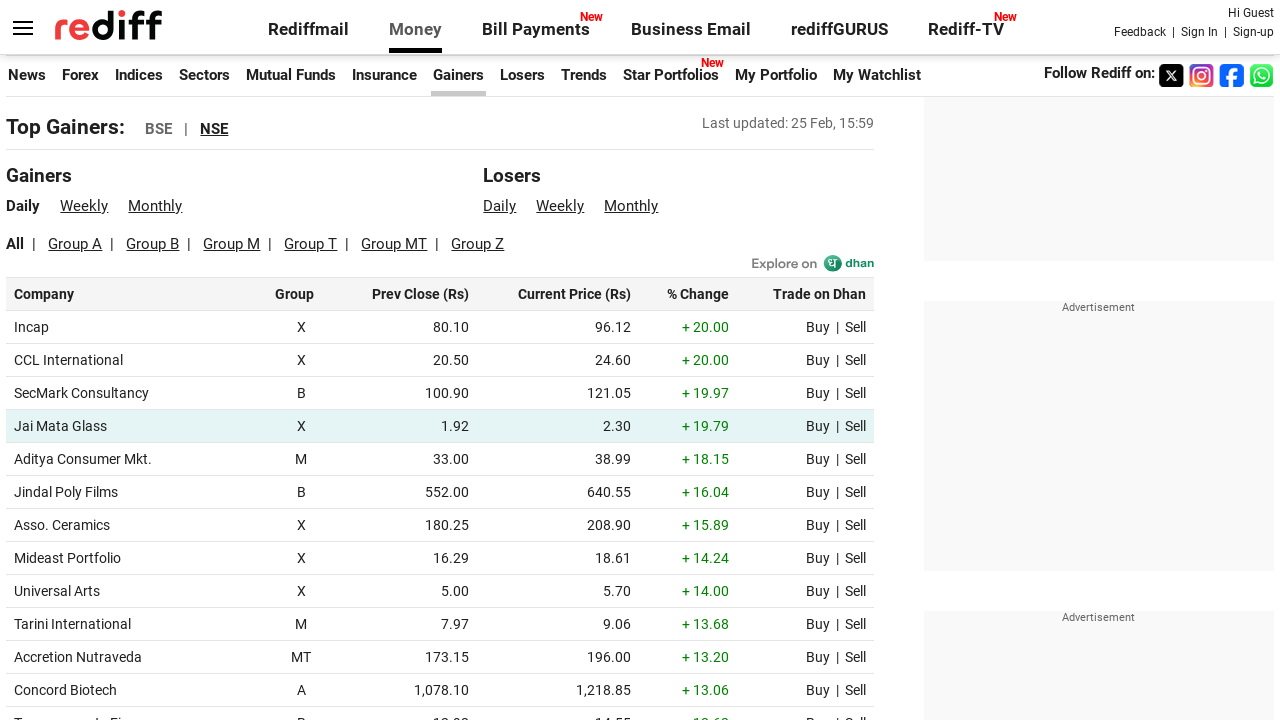

Clicked row 5 in the gainers table at (440, 459) on xpath=.//*[@id='leftcontainer']/table/tbody/tr[5]
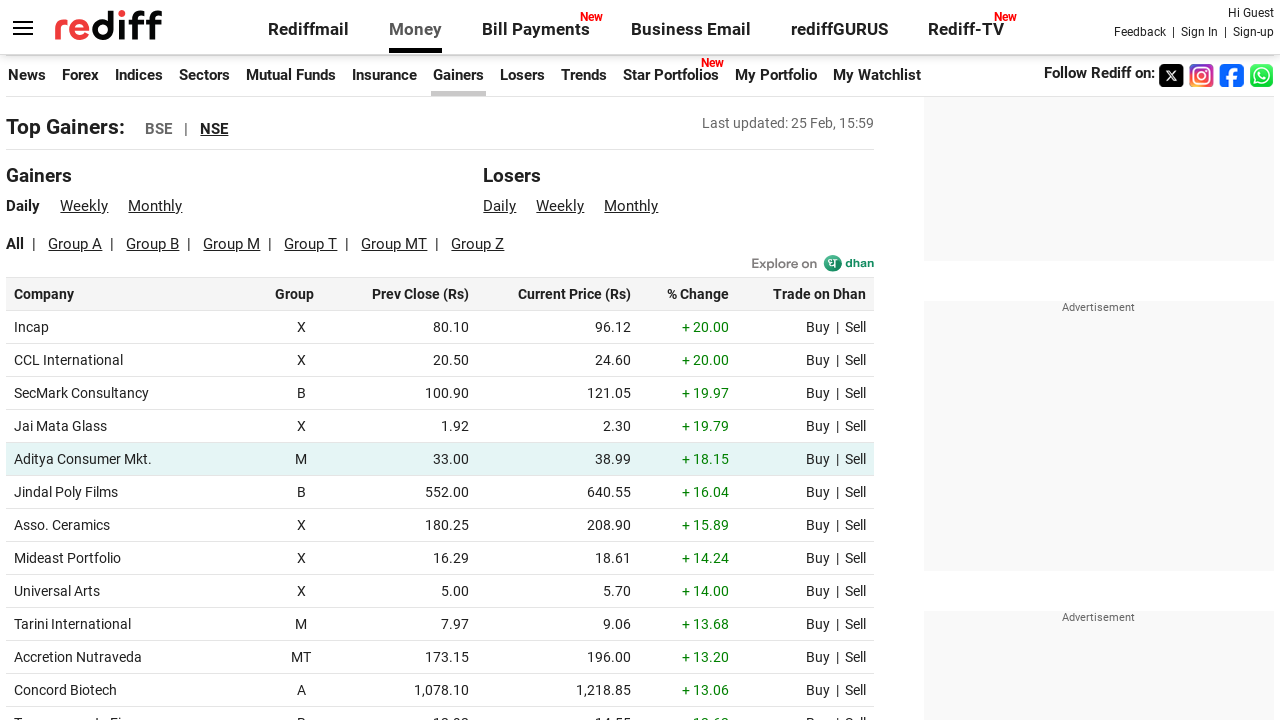

Waited 500ms after clicking row 5
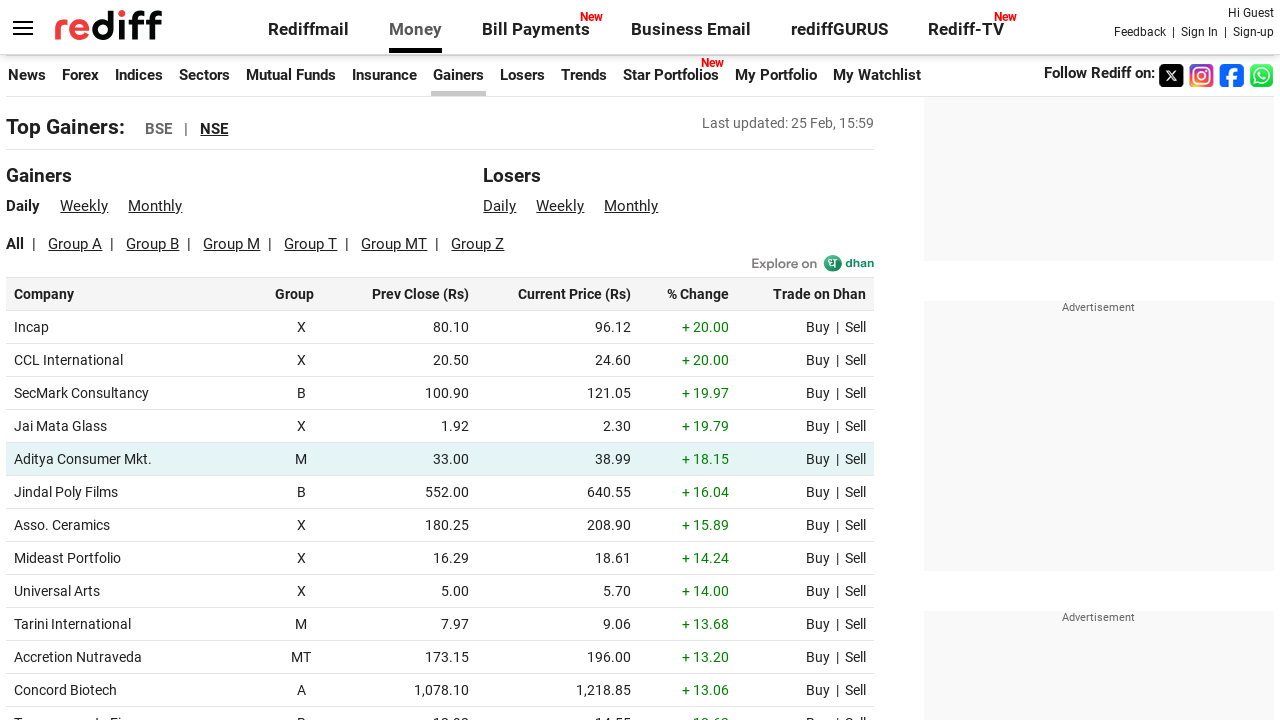

Clicked row 6 in the gainers table at (440, 492) on xpath=.//*[@id='leftcontainer']/table/tbody/tr[6]
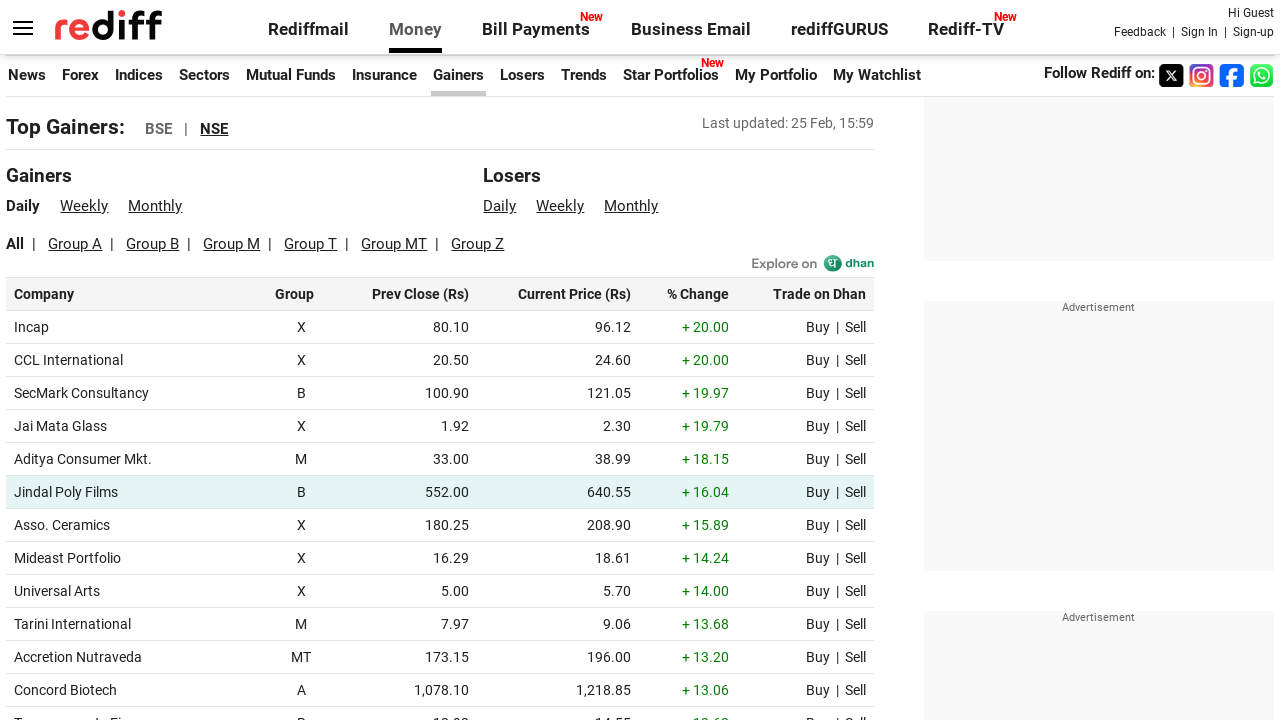

Waited 500ms after clicking row 6
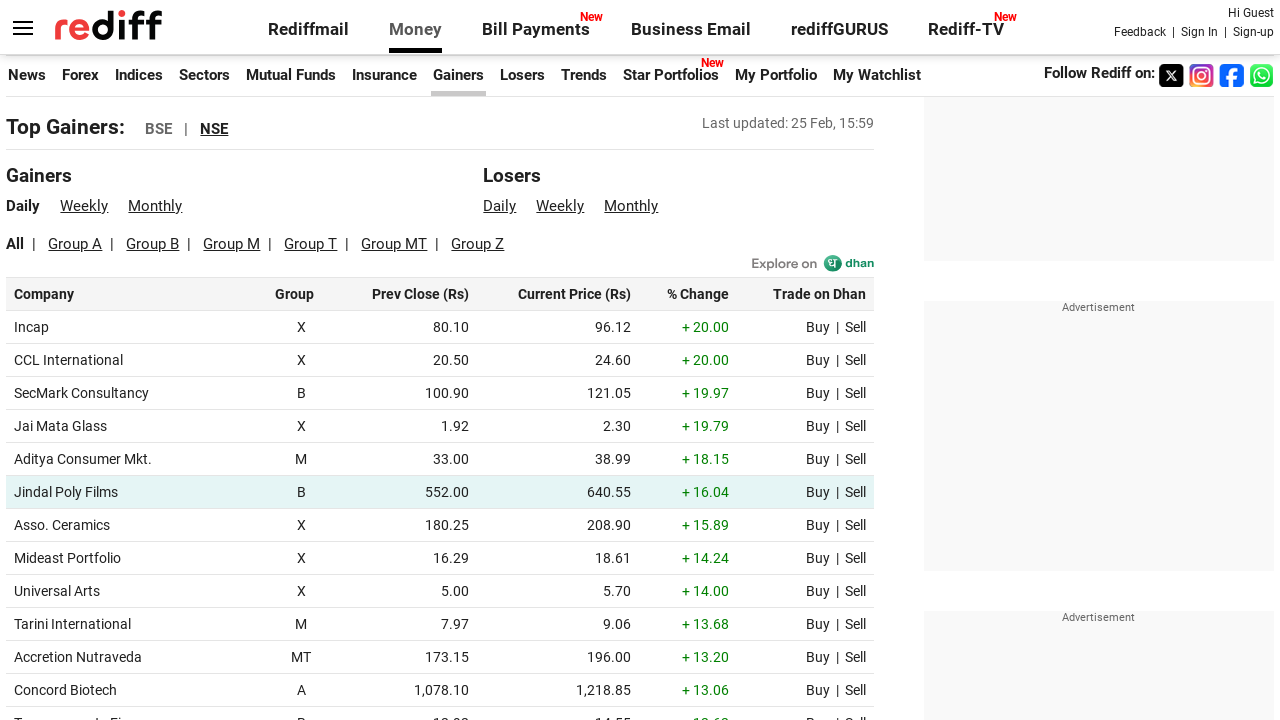

Clicked row 7 in the gainers table at (440, 525) on xpath=.//*[@id='leftcontainer']/table/tbody/tr[7]
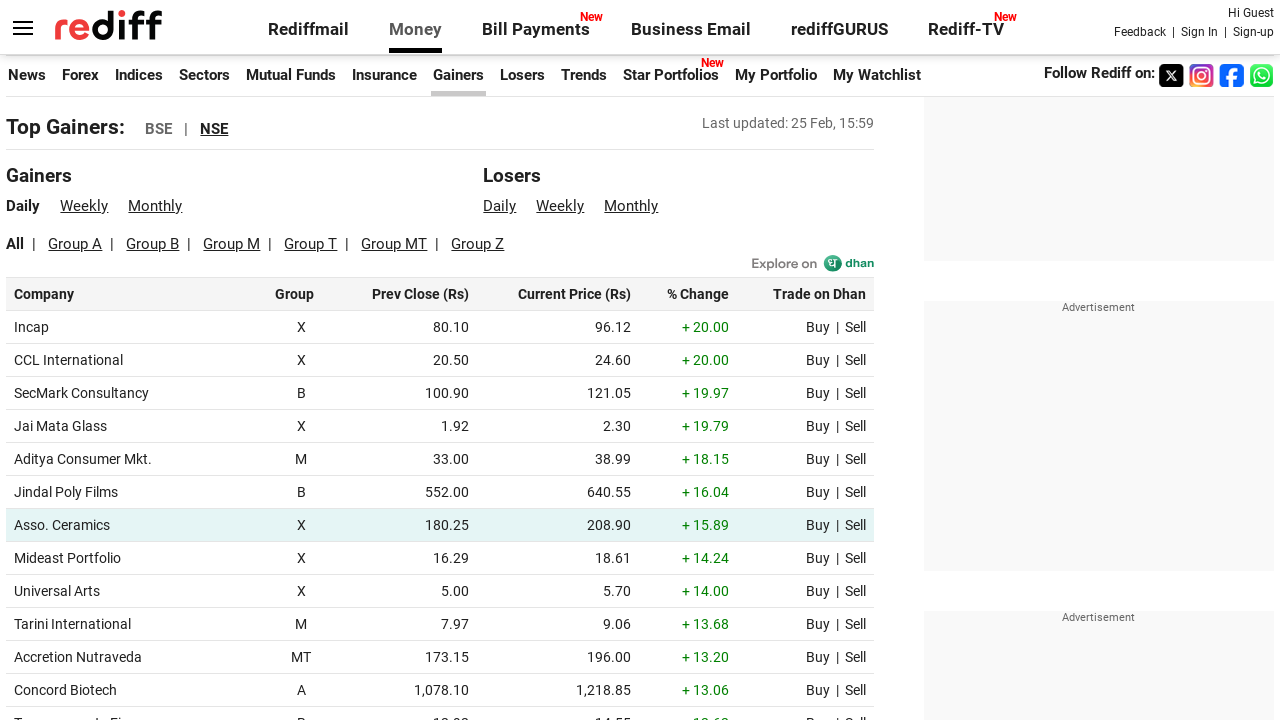

Waited 500ms after clicking row 7
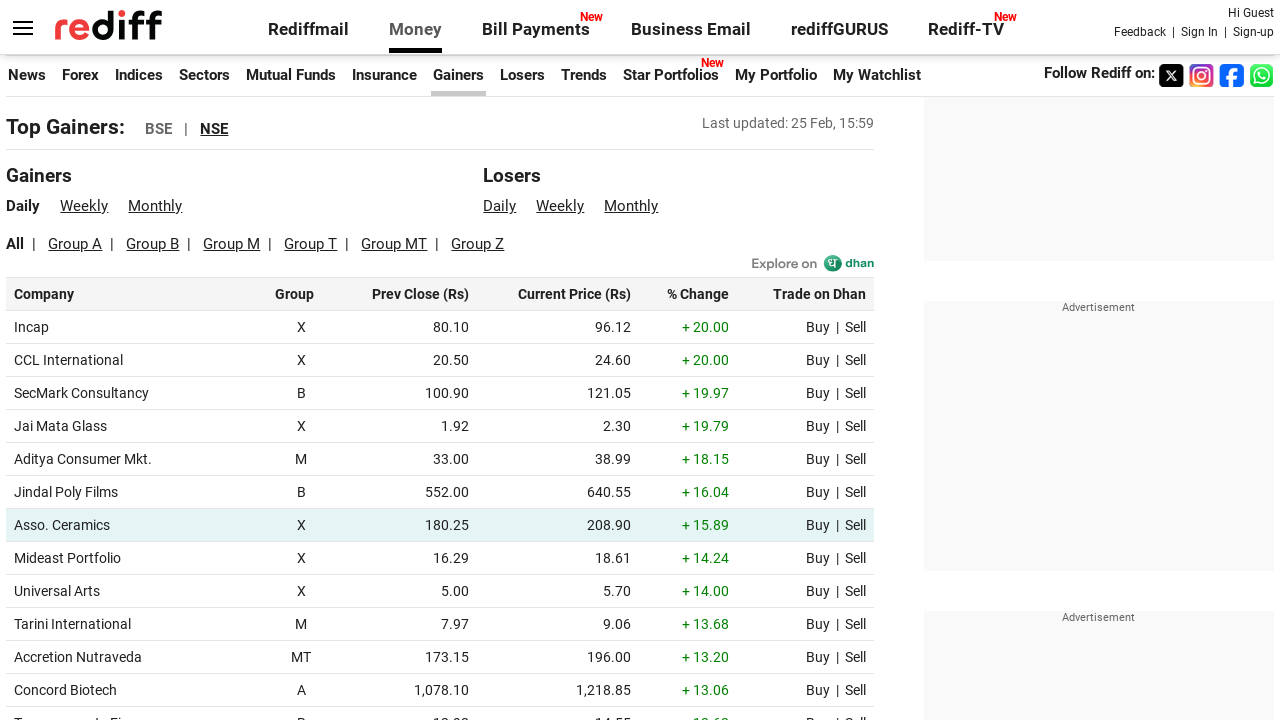

Clicked row 8 in the gainers table at (440, 558) on xpath=.//*[@id='leftcontainer']/table/tbody/tr[8]
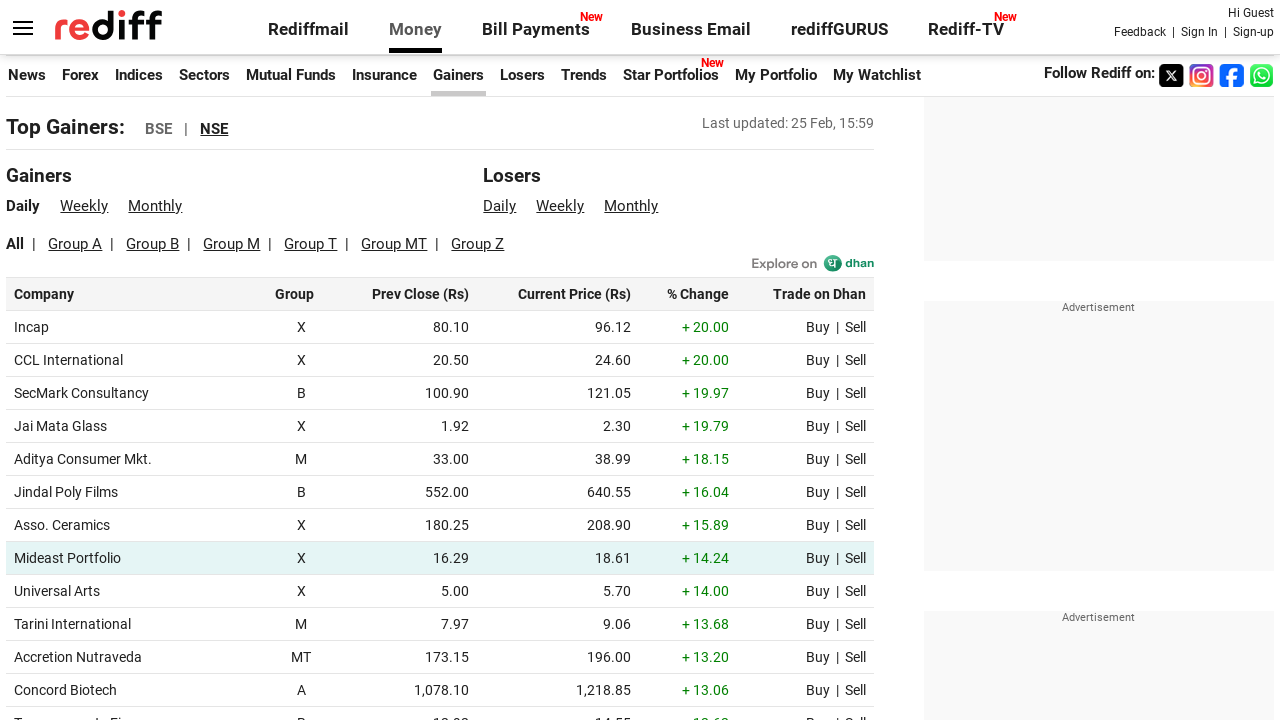

Waited 500ms after clicking row 8
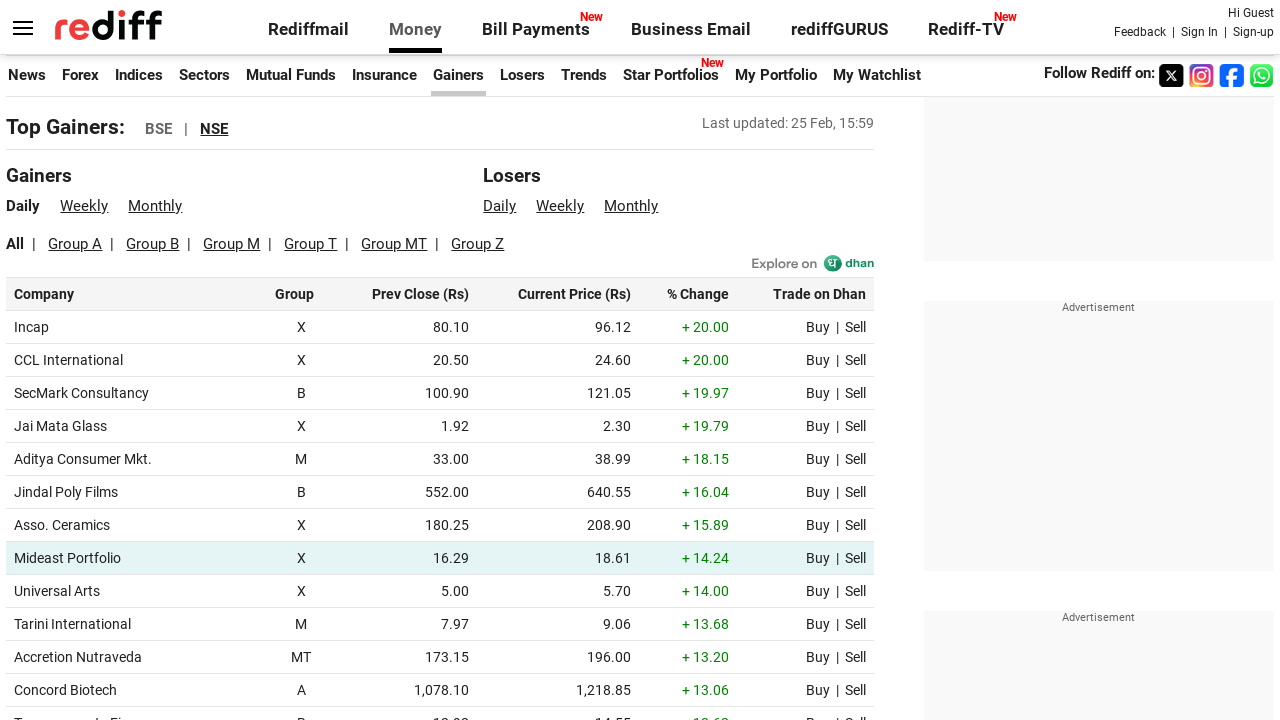

Clicked row 9 in the gainers table at (440, 591) on xpath=.//*[@id='leftcontainer']/table/tbody/tr[9]
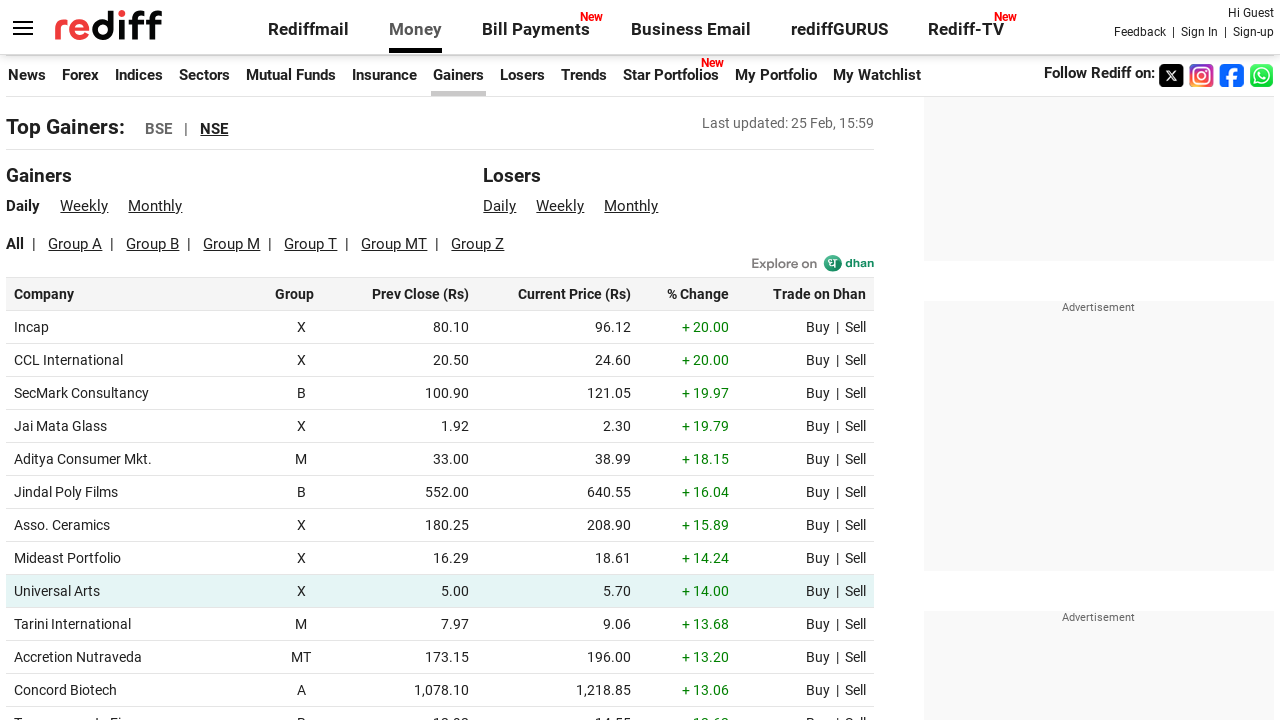

Waited 500ms after clicking row 9
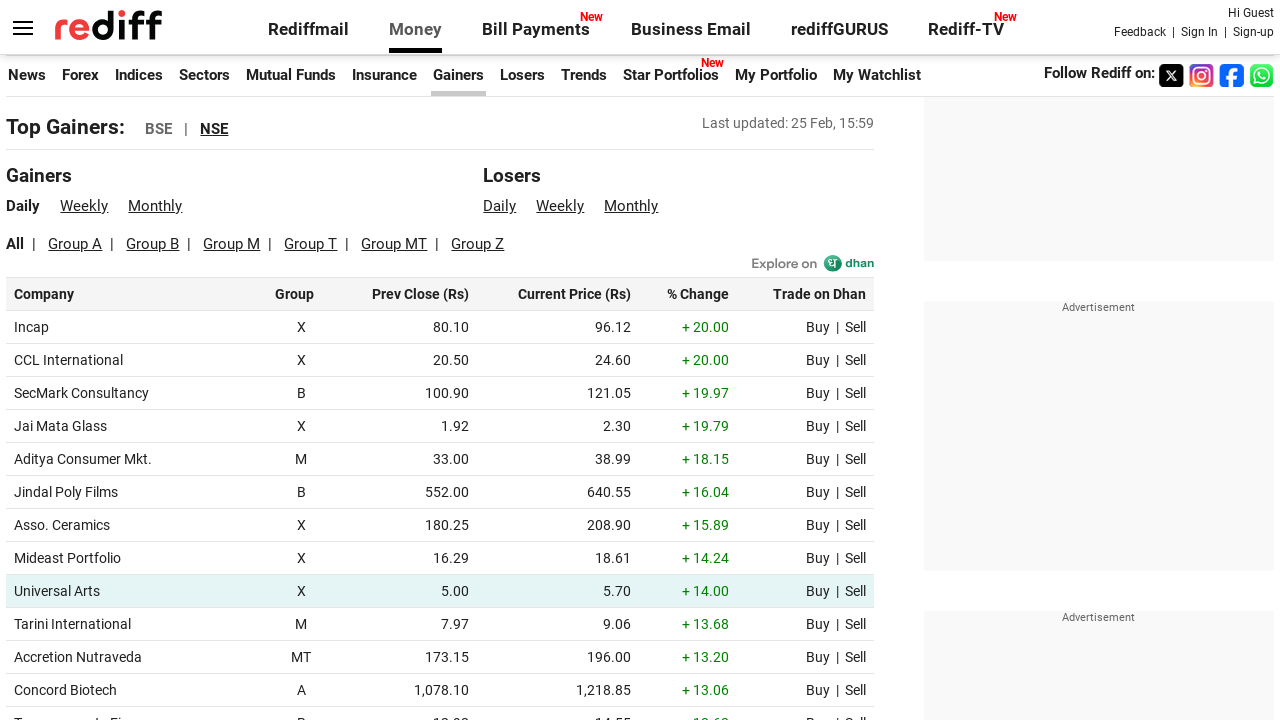

Clicked row 10 in the gainers table at (440, 624) on xpath=.//*[@id='leftcontainer']/table/tbody/tr[10]
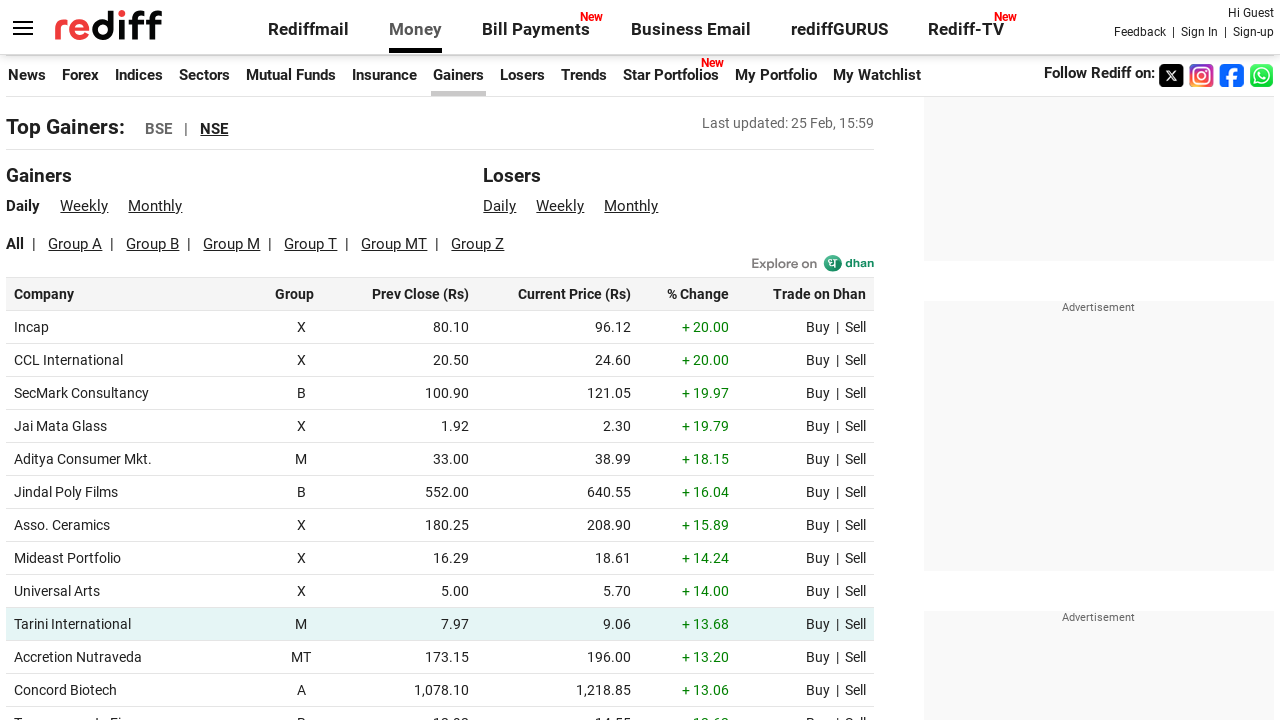

Waited 500ms after clicking row 10
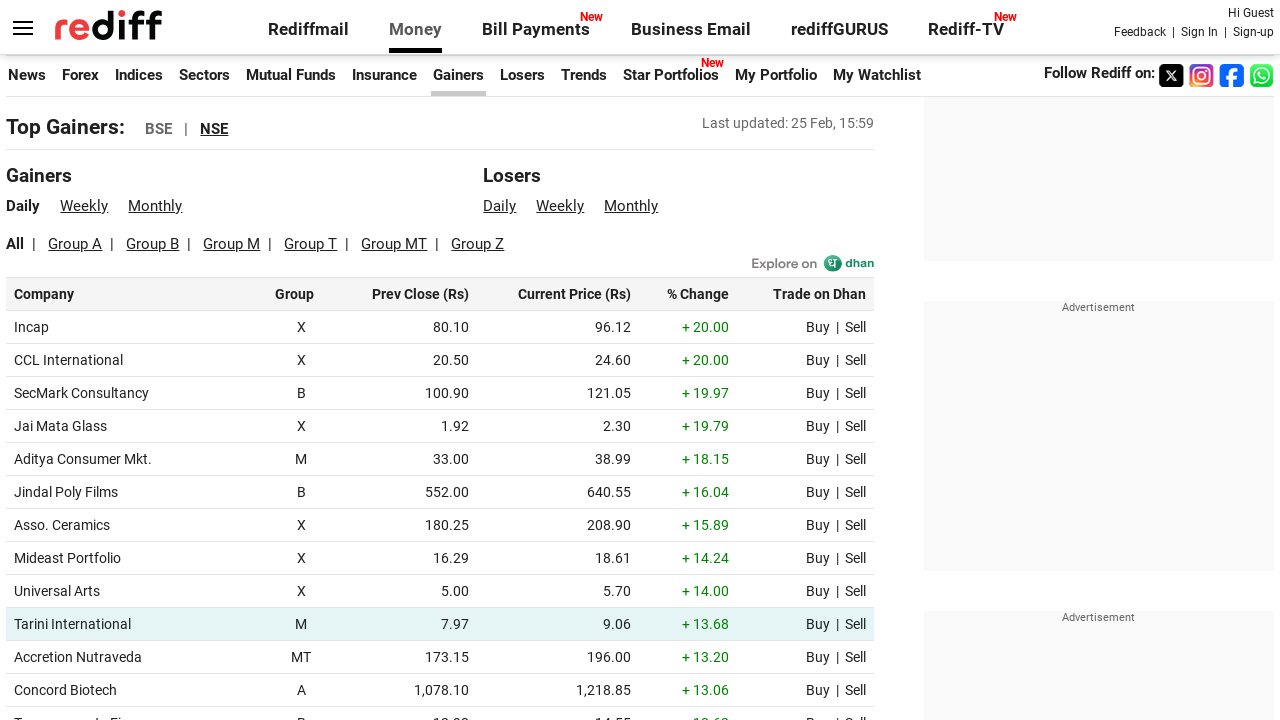

Clicked row 11 in the gainers table at (440, 657) on xpath=.//*[@id='leftcontainer']/table/tbody/tr[11]
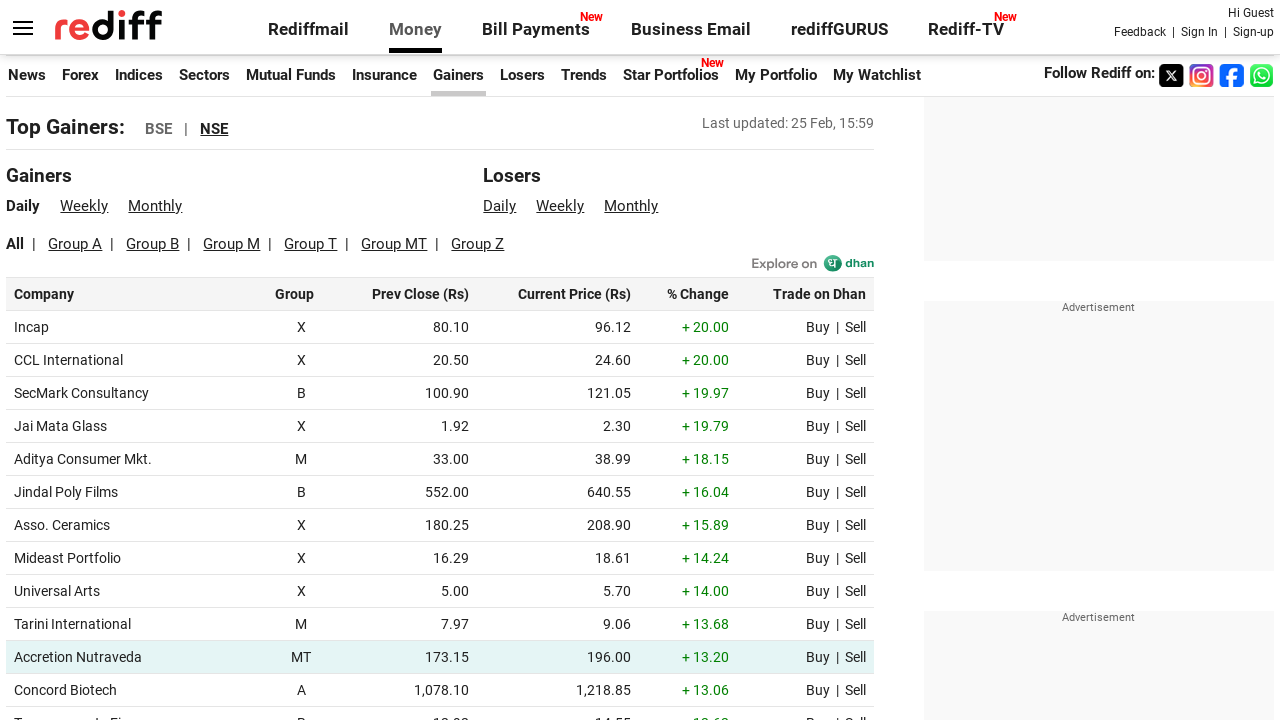

Waited 500ms after clicking row 11
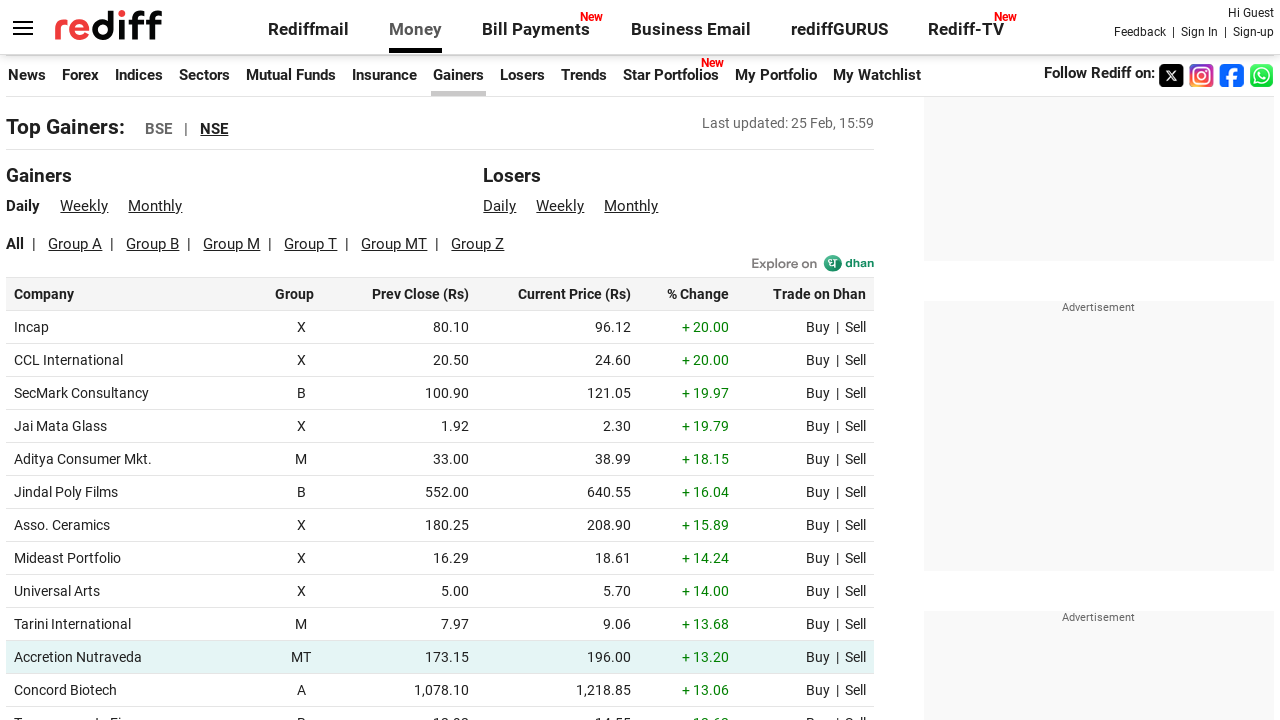

Clicked row 12 in the gainers table at (440, 690) on xpath=.//*[@id='leftcontainer']/table/tbody/tr[12]
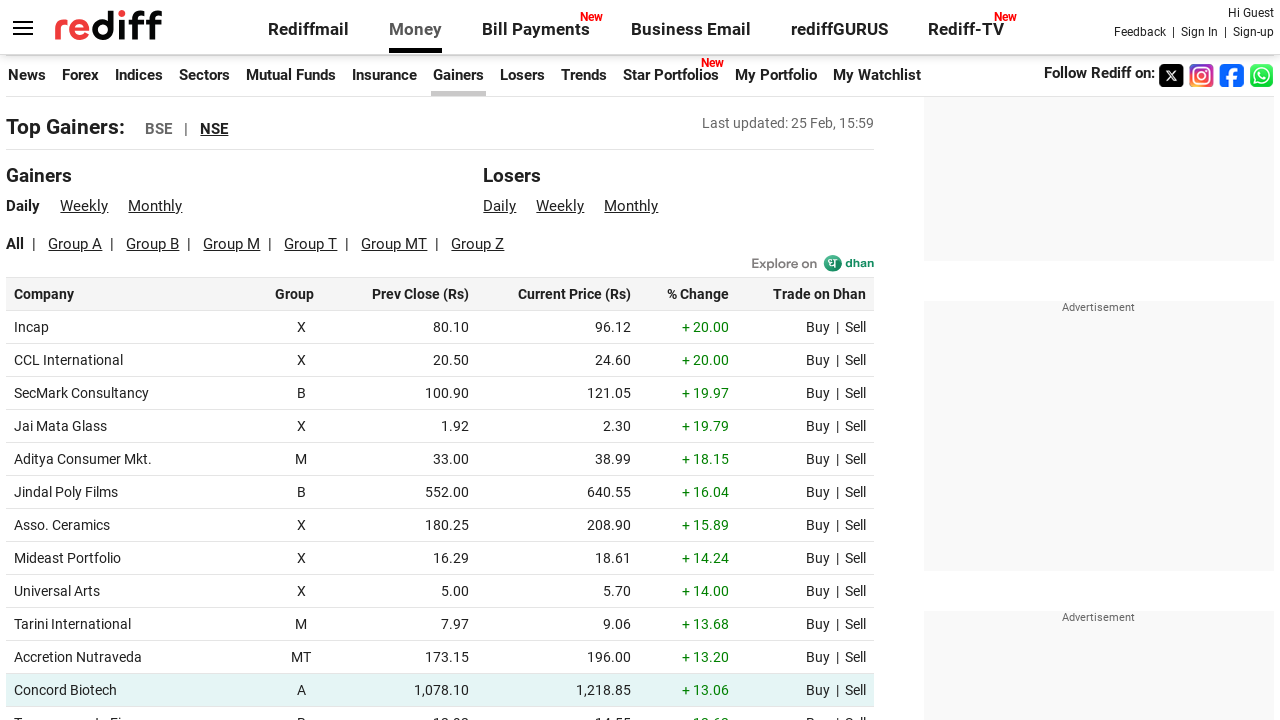

Waited 500ms after clicking row 12
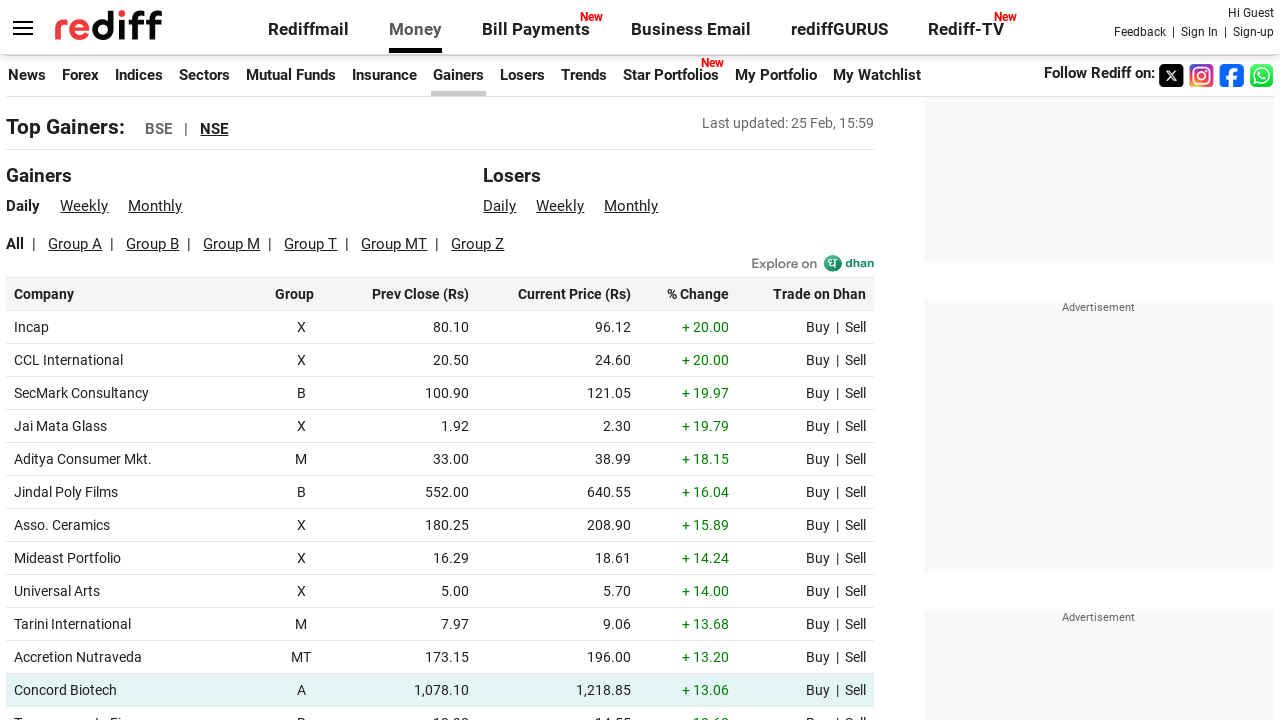

Clicked row 13 in the gainers table at (440, 704) on xpath=.//*[@id='leftcontainer']/table/tbody/tr[13]
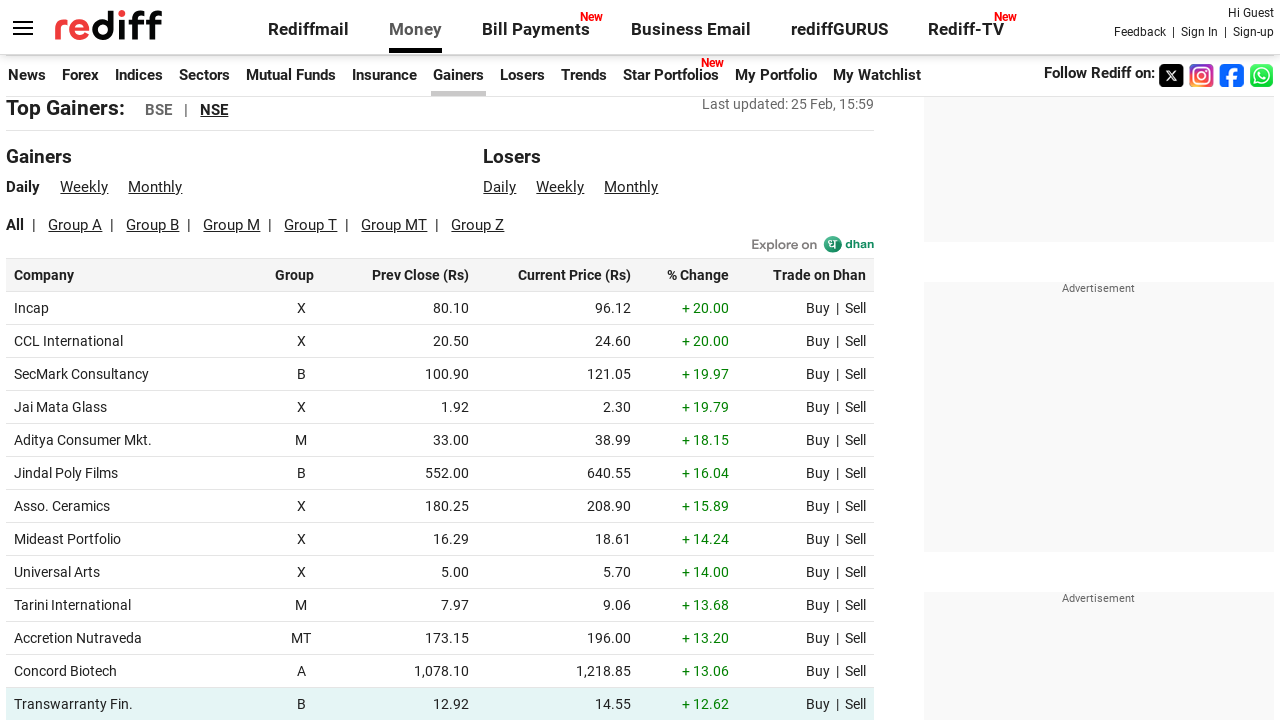

Waited 500ms after clicking row 13
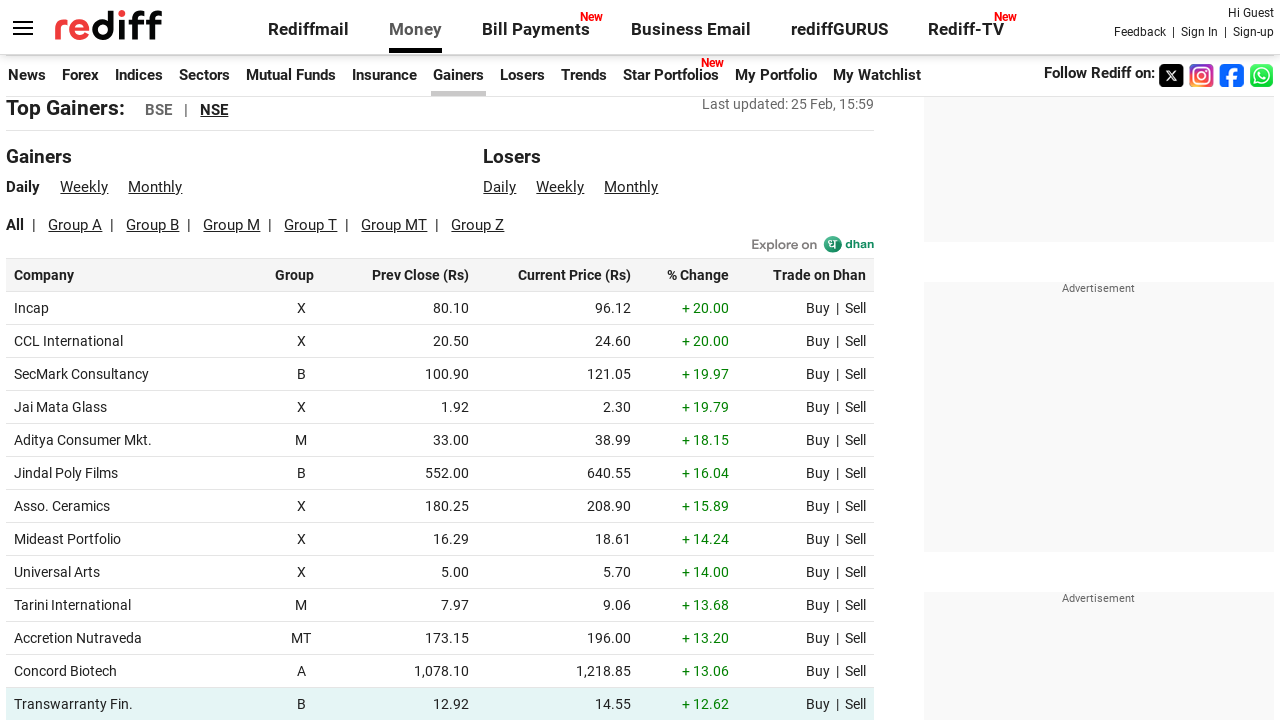

Clicked row 14 in the gainers table at (440, 360) on xpath=.//*[@id='leftcontainer']/table/tbody/tr[14]
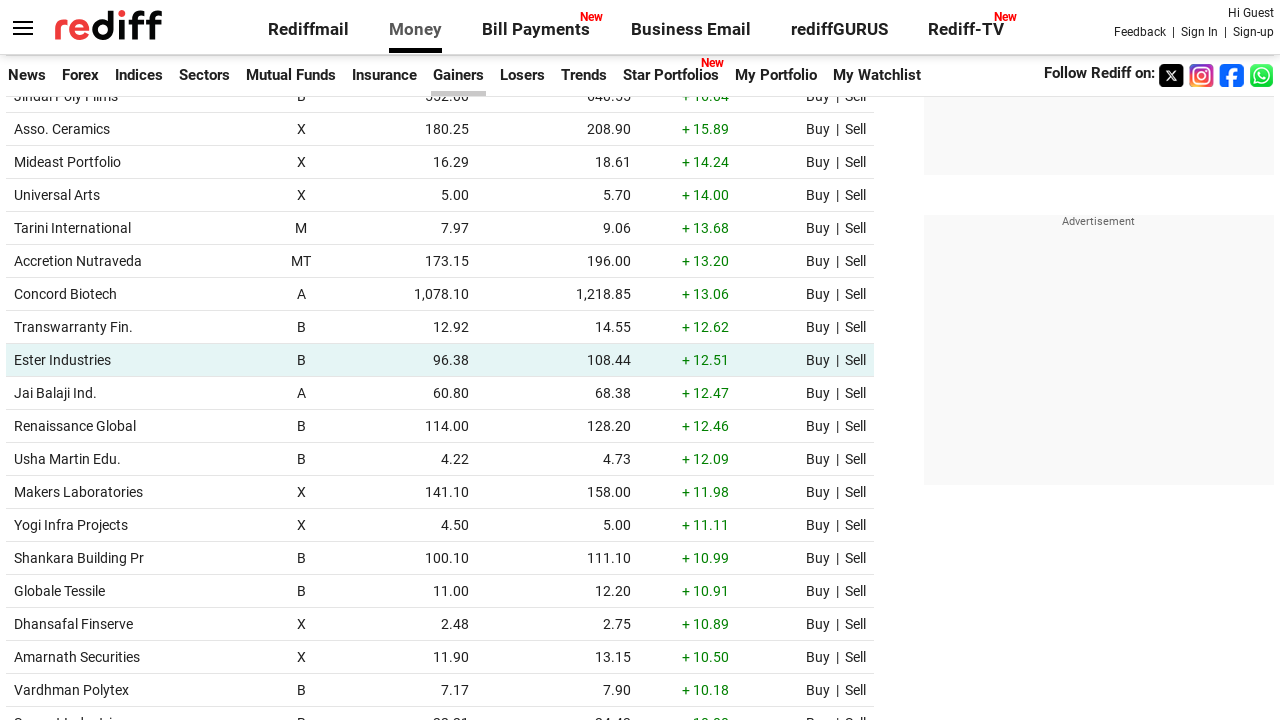

Waited 500ms after clicking row 14
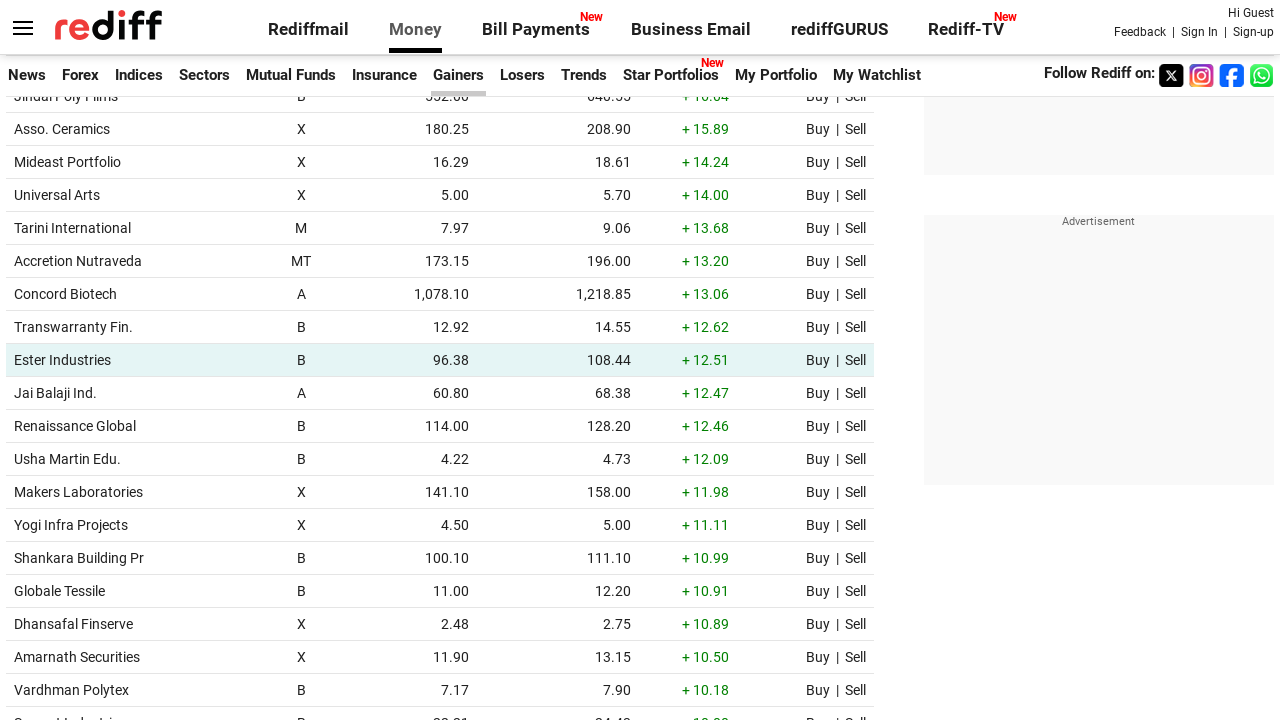

Clicked row 15 in the gainers table at (440, 393) on xpath=.//*[@id='leftcontainer']/table/tbody/tr[15]
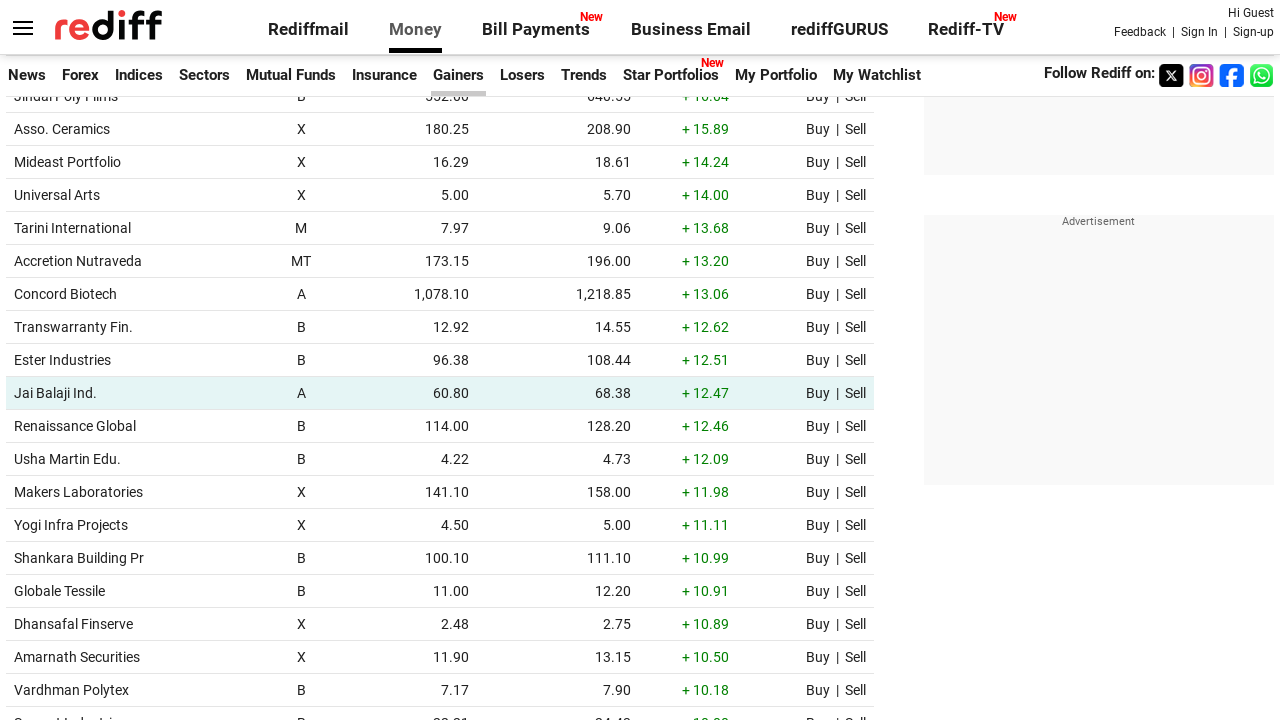

Waited 500ms after clicking row 15
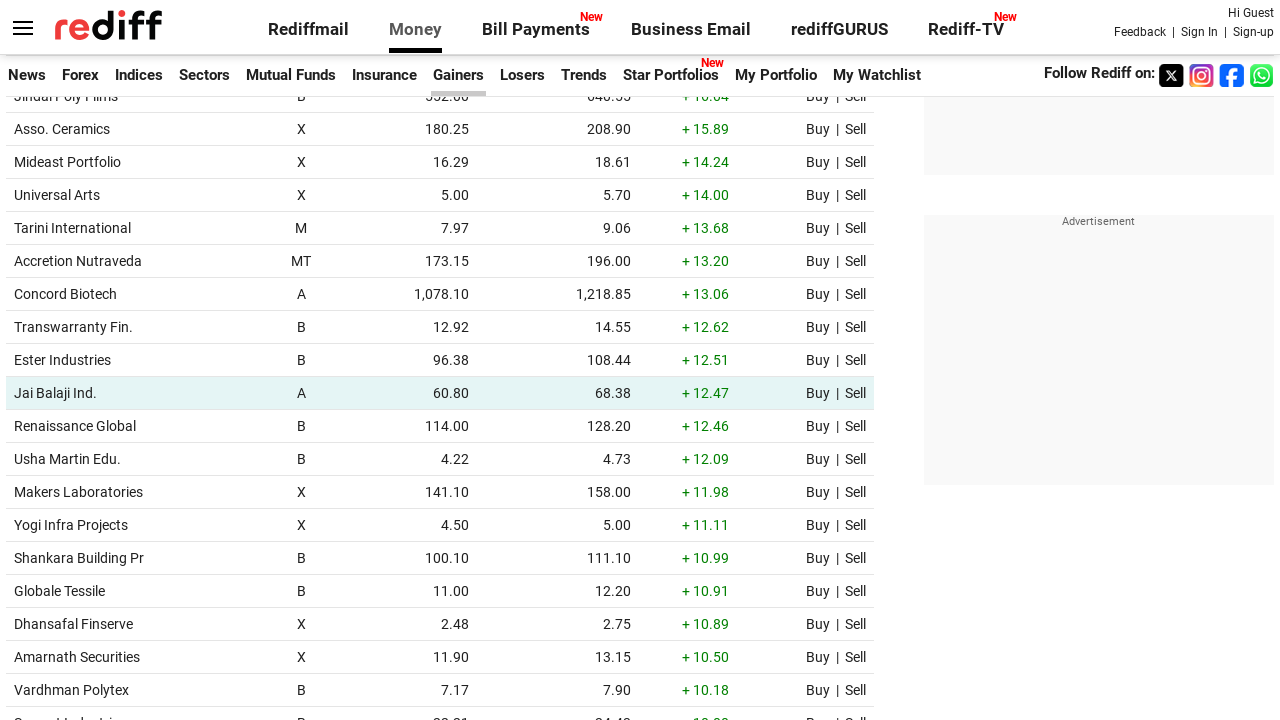

Clicked row 16 in the gainers table at (440, 426) on xpath=.//*[@id='leftcontainer']/table/tbody/tr[16]
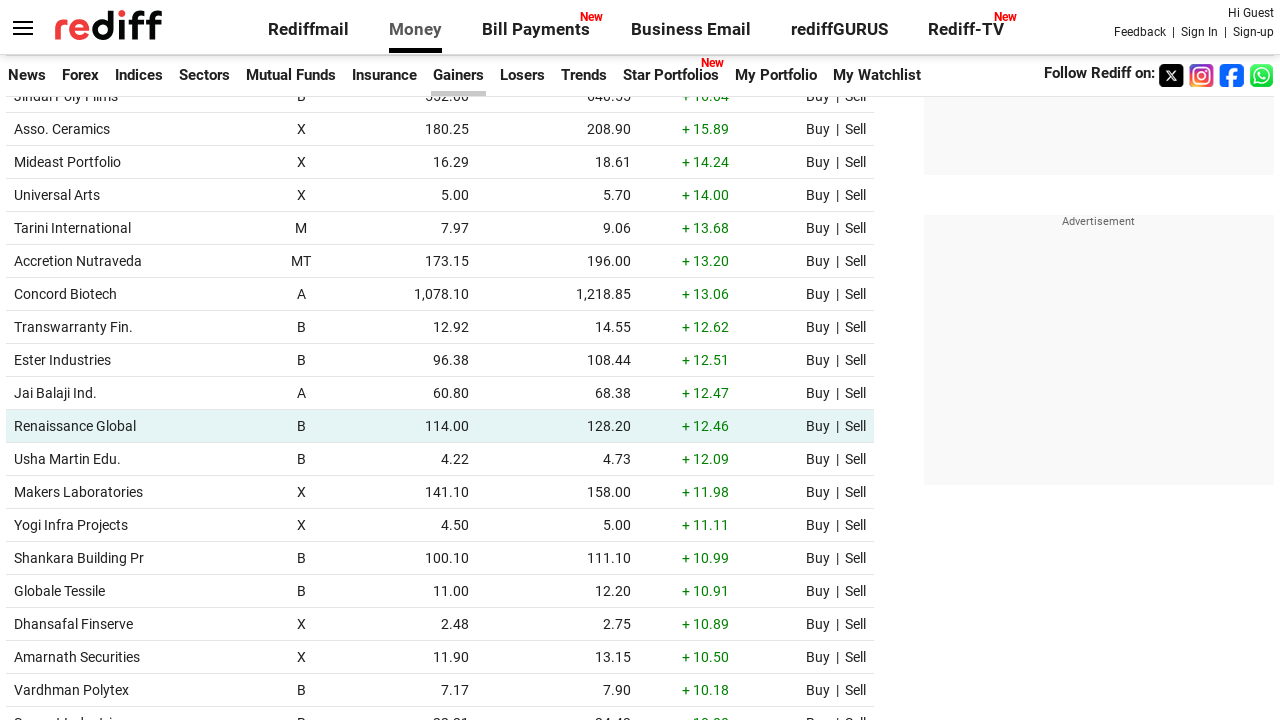

Waited 500ms after clicking row 16
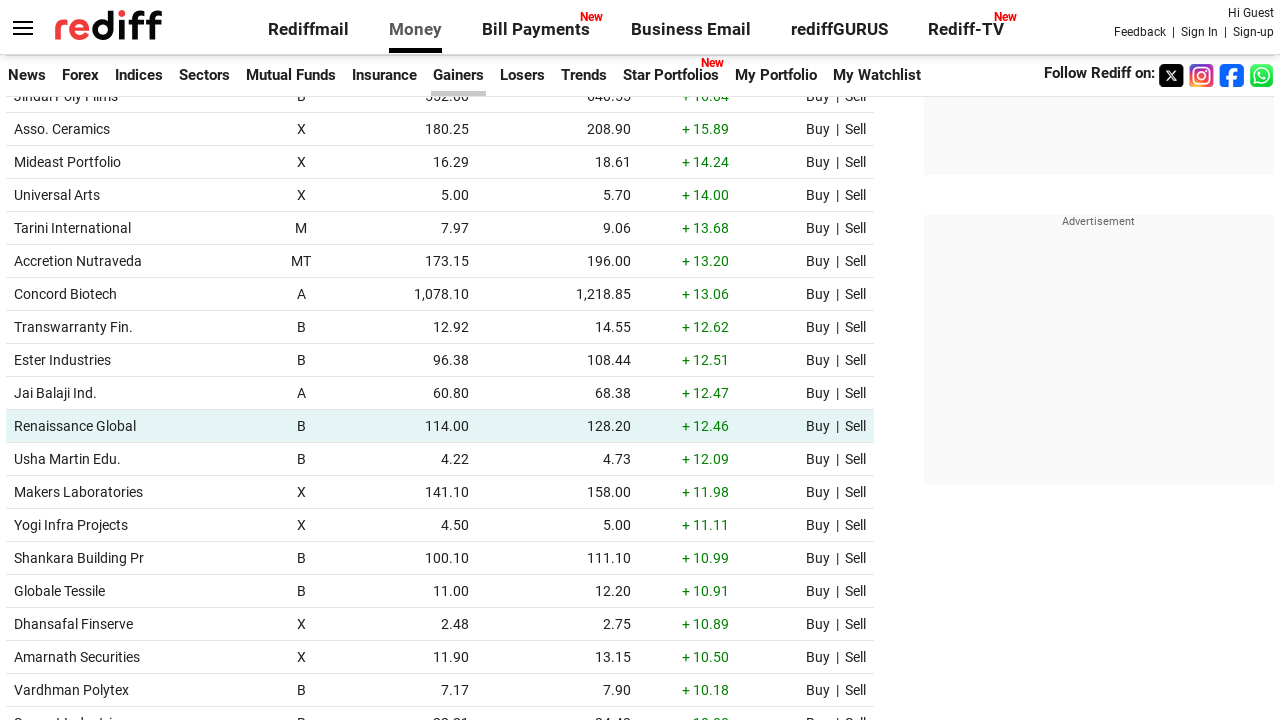

Clicked row 17 in the gainers table at (440, 459) on xpath=.//*[@id='leftcontainer']/table/tbody/tr[17]
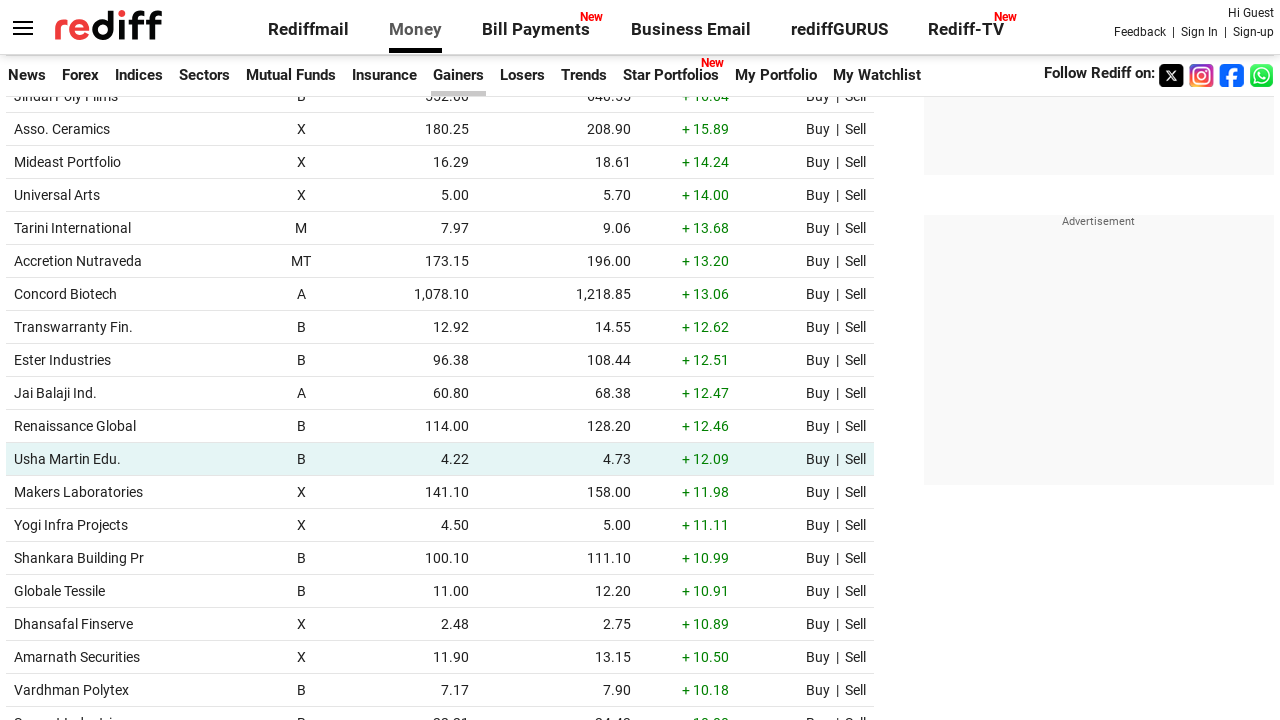

Waited 500ms after clicking row 17
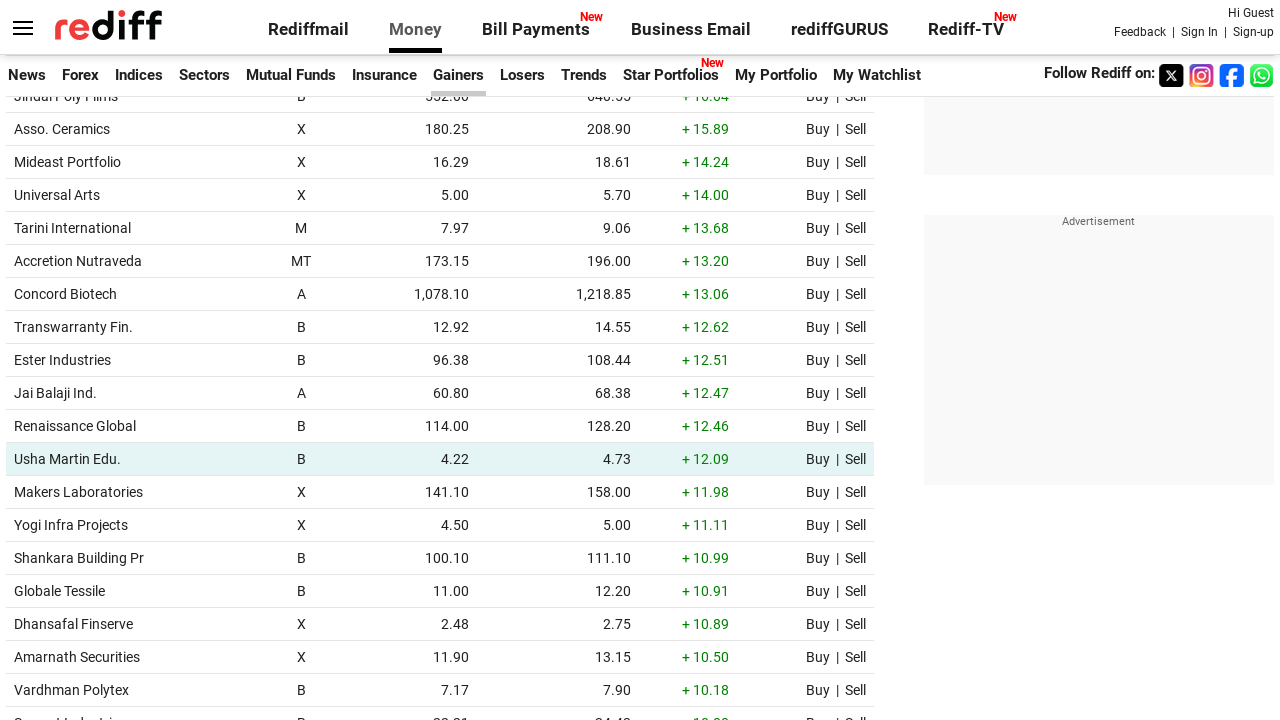

Clicked row 18 in the gainers table at (440, 492) on xpath=.//*[@id='leftcontainer']/table/tbody/tr[18]
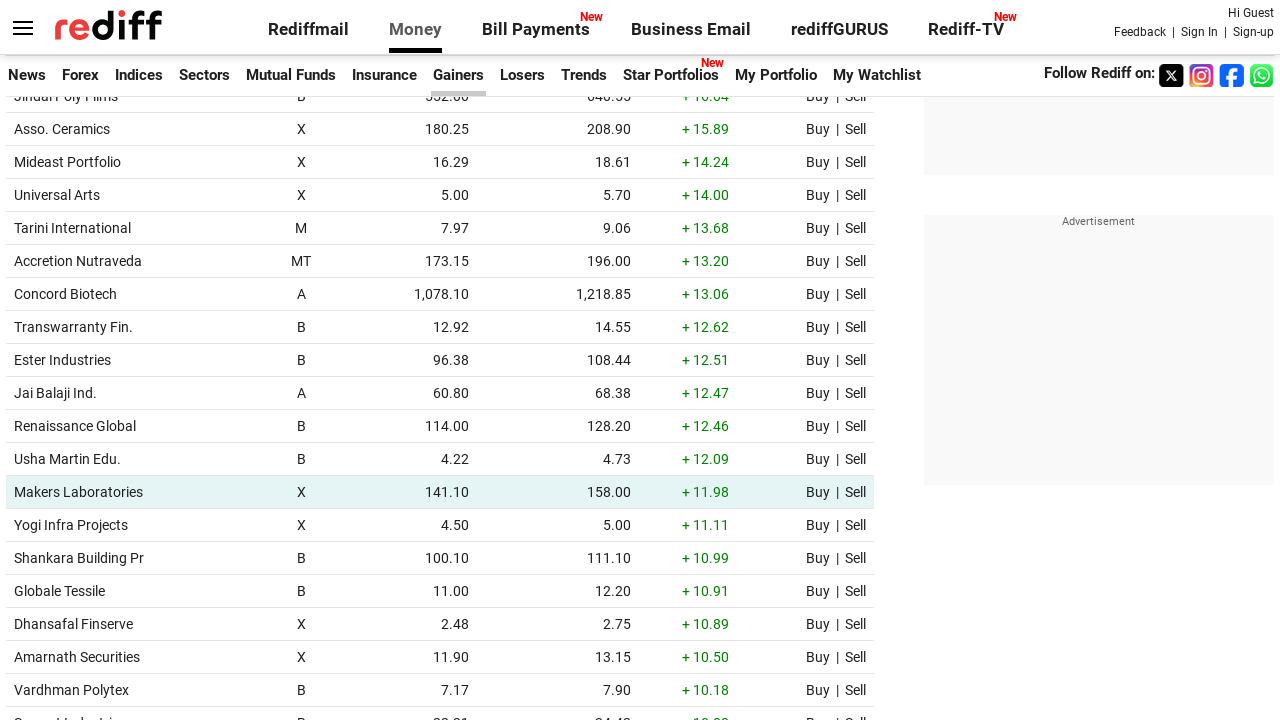

Waited 500ms after clicking row 18
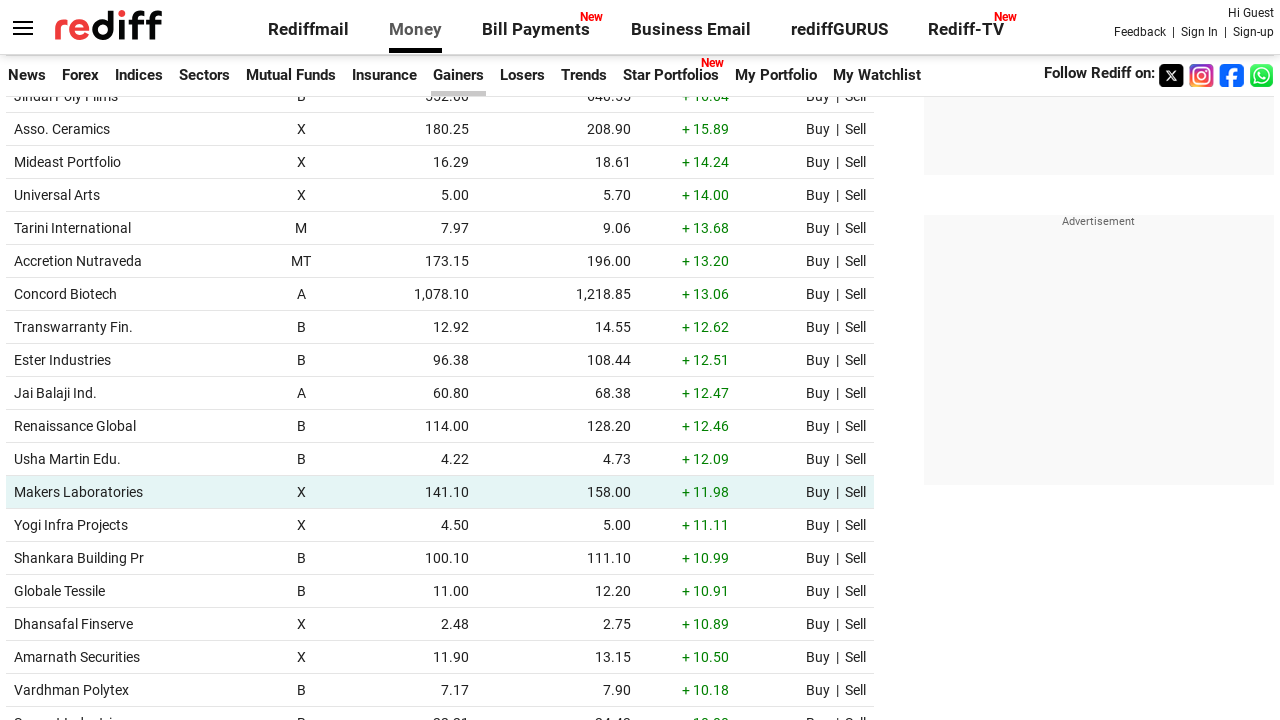

Clicked row 19 in the gainers table at (440, 525) on xpath=.//*[@id='leftcontainer']/table/tbody/tr[19]
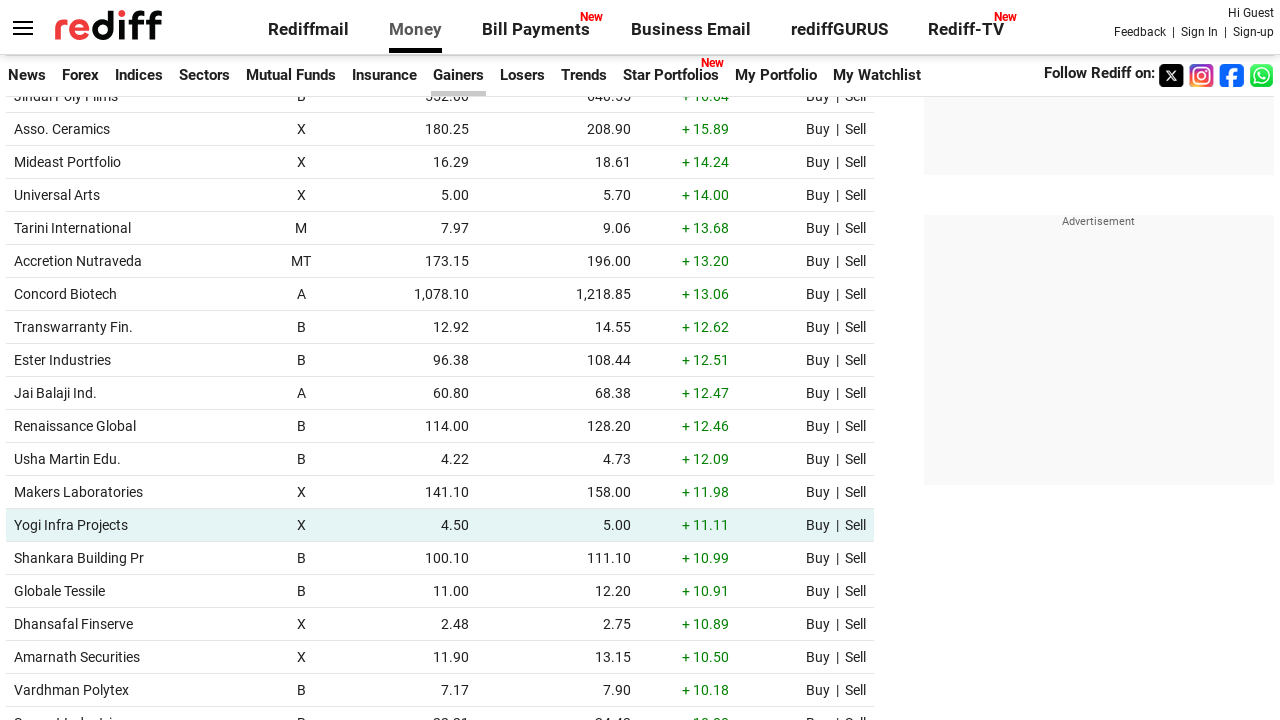

Waited 500ms after clicking row 19
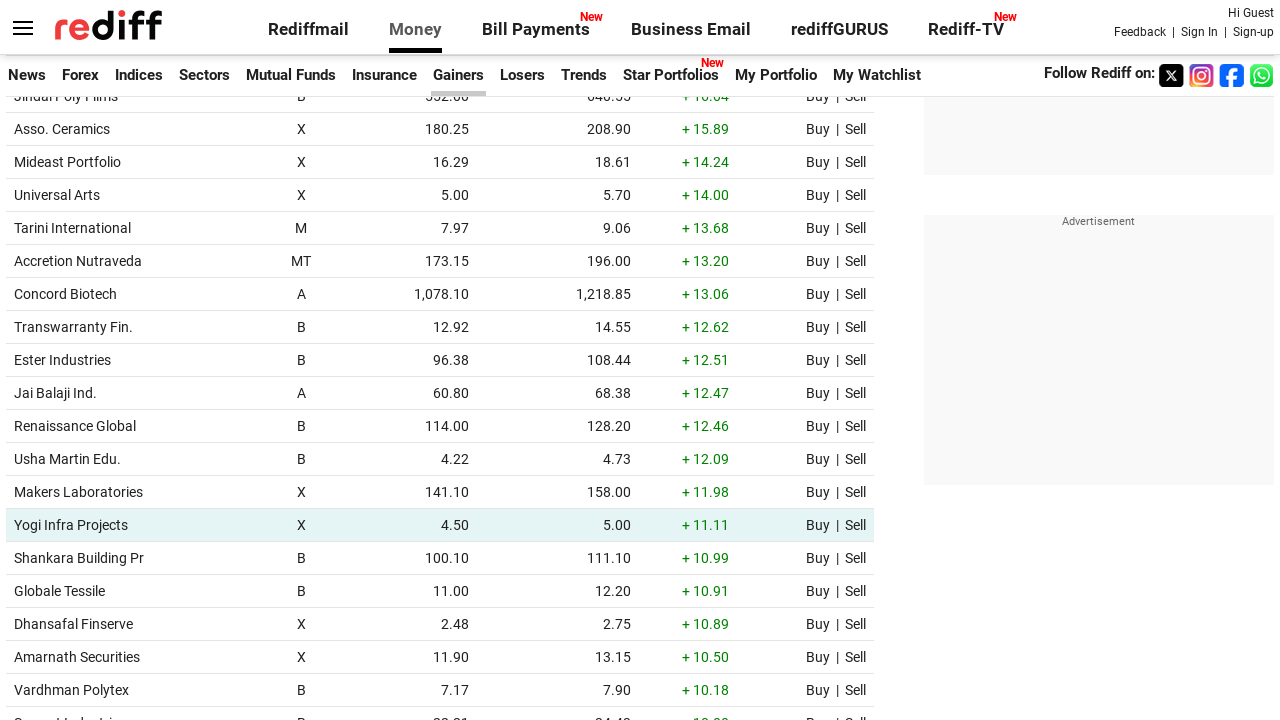

Clicked row 20 in the gainers table at (440, 558) on xpath=.//*[@id='leftcontainer']/table/tbody/tr[20]
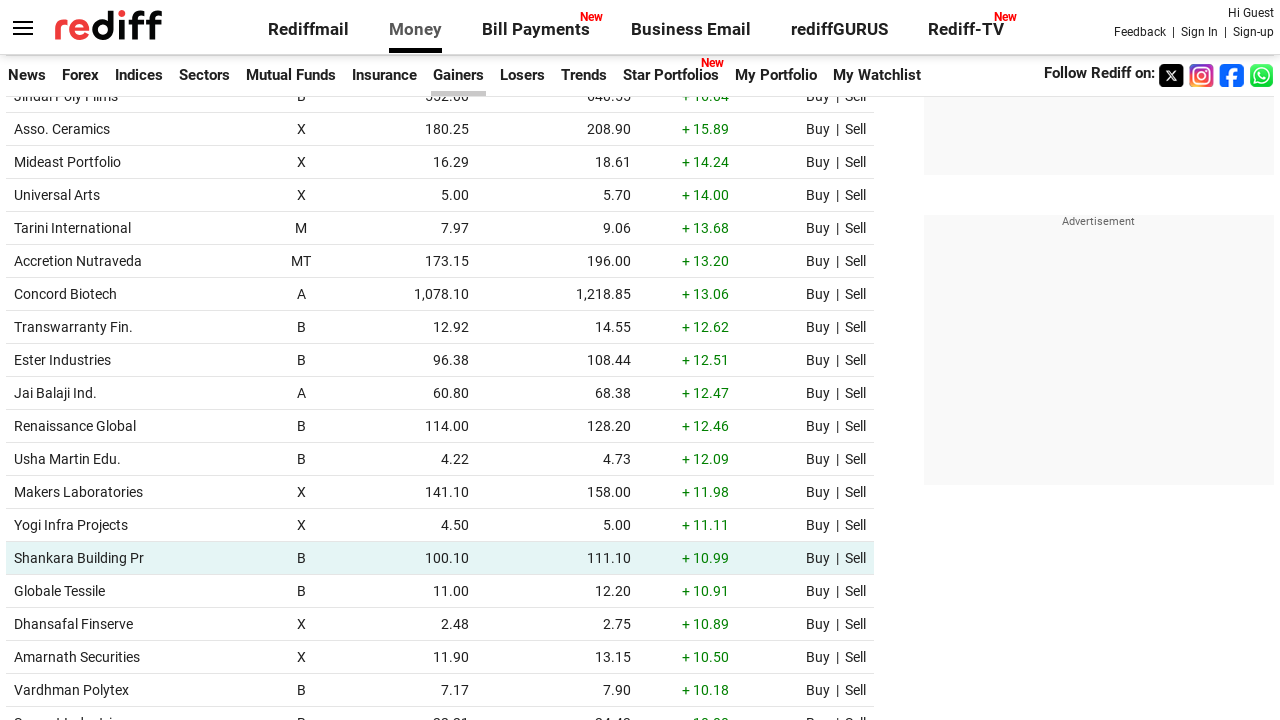

Waited 500ms after clicking row 20
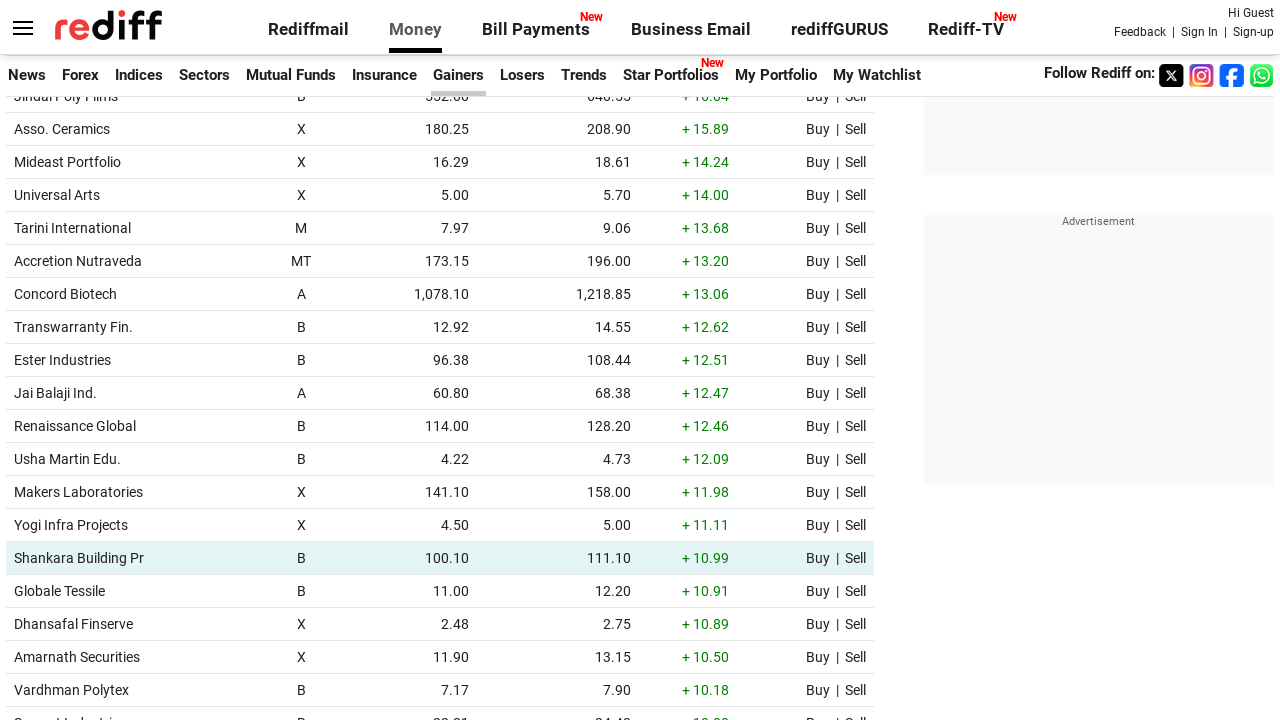

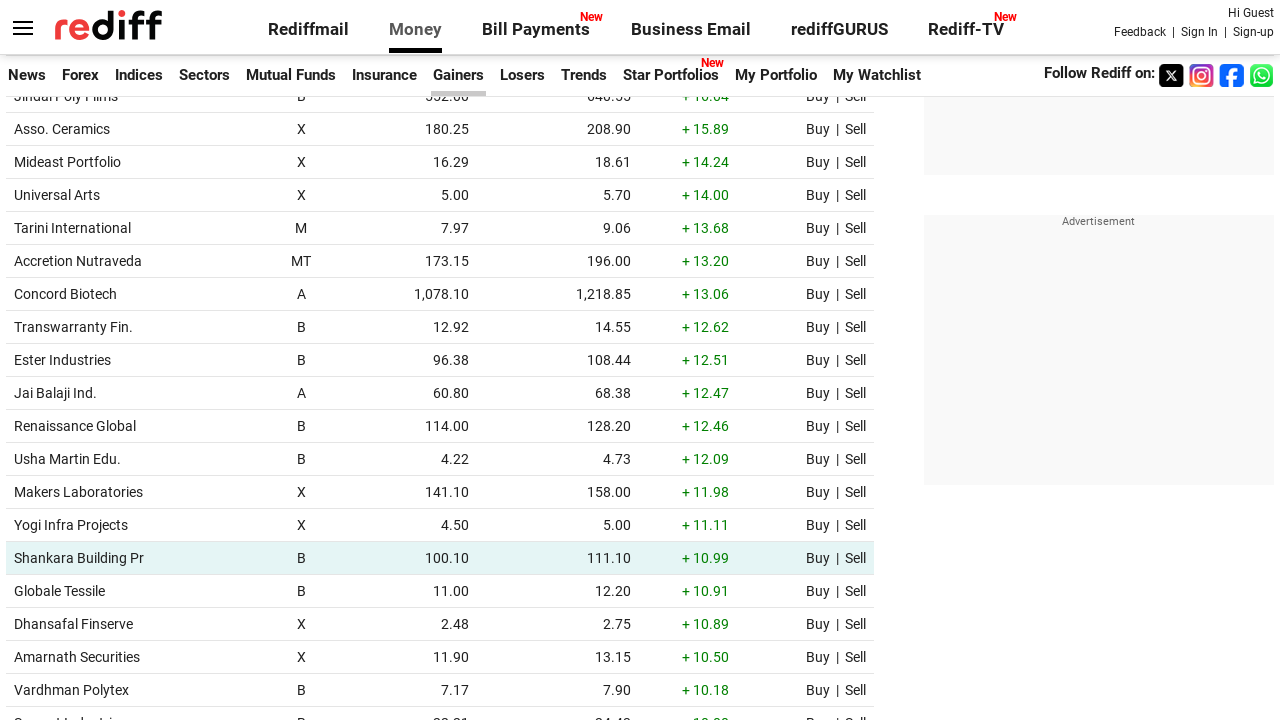